Automates the "1 to 50" clicking game by sequentially clicking numbered buttons from 1 to 50 in order

Starting URL: http://zzzscore.com/1to50/en/

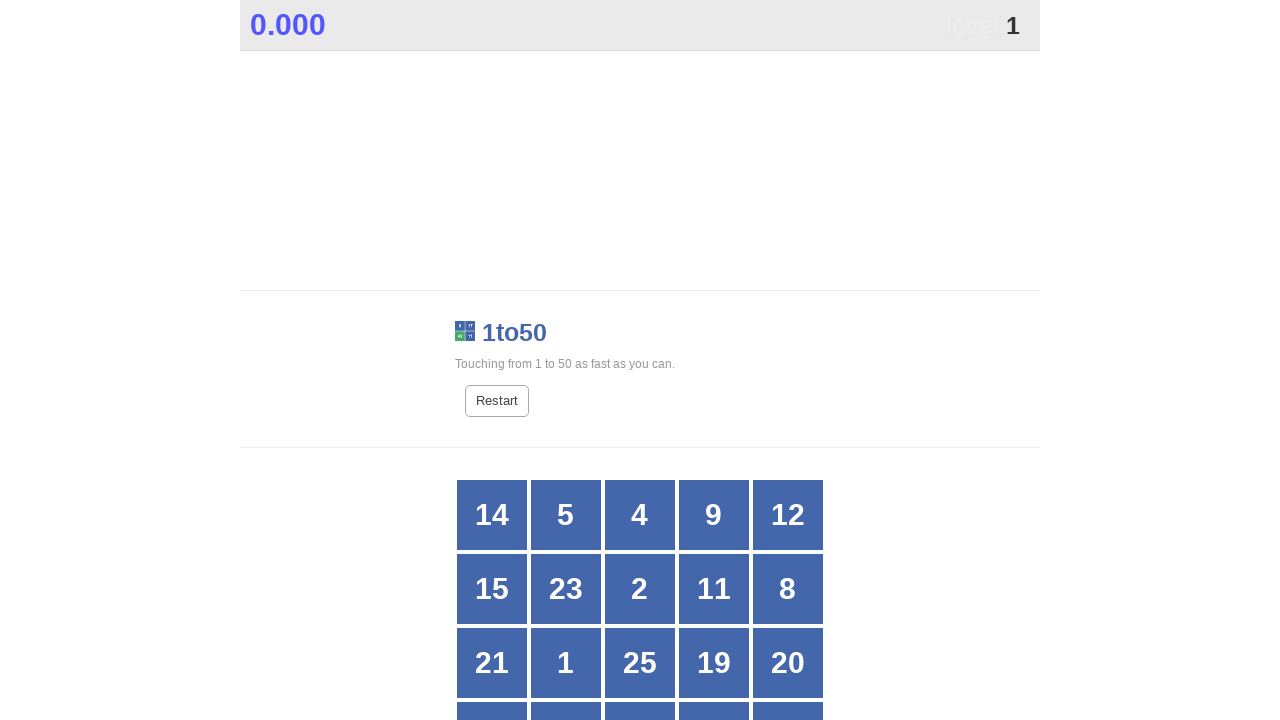

Clicked button with number 1 at (566, 663) on //div[text()='1']
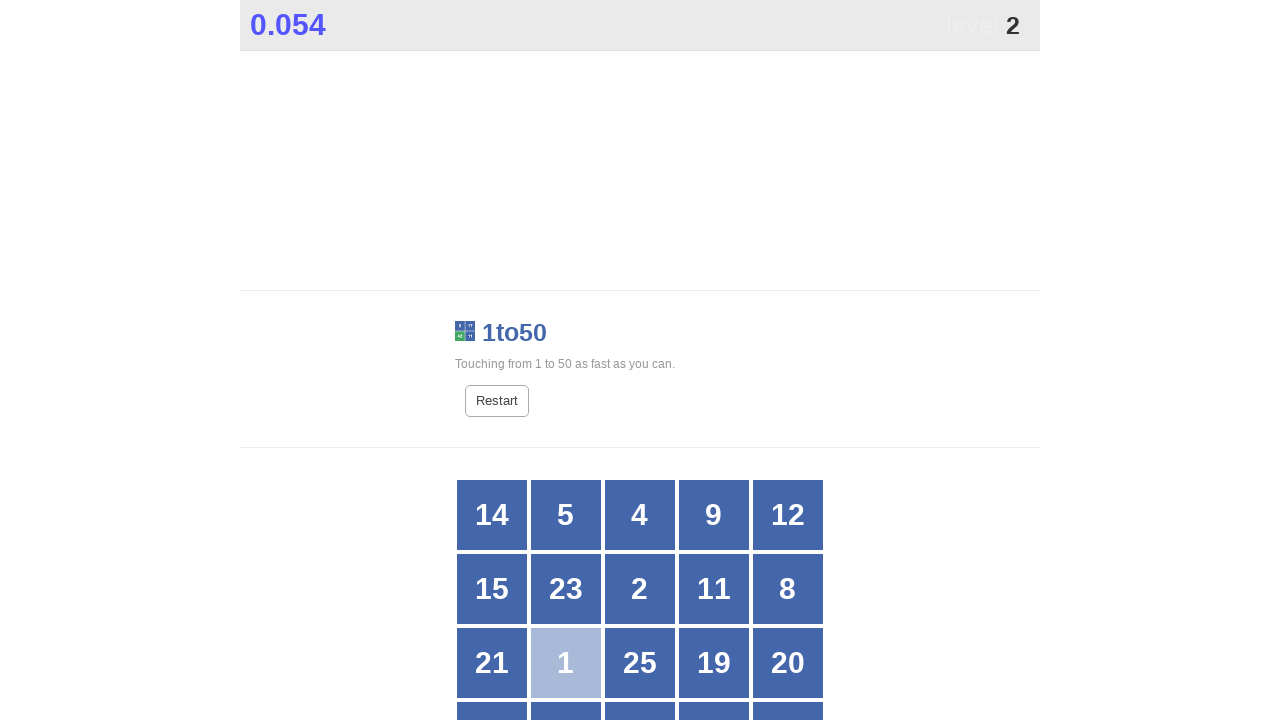

Clicked button with number 2 at (640, 589) on //div[text()='2']
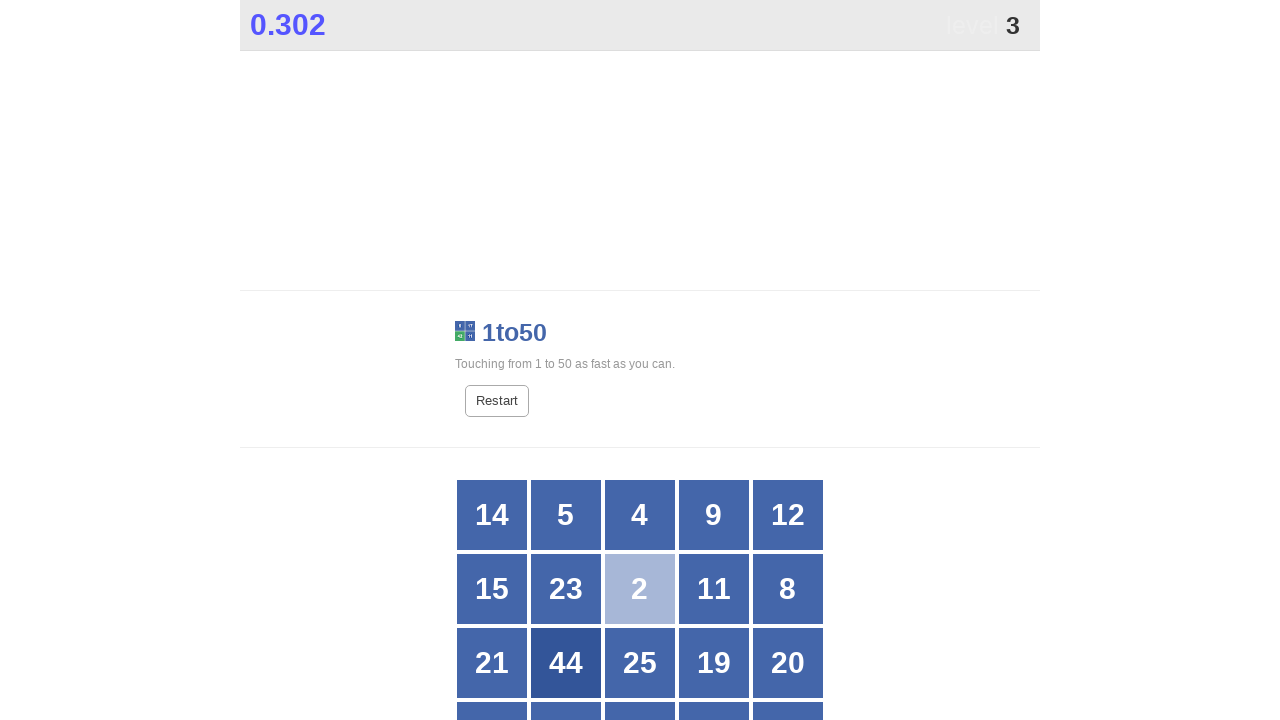

Clicked button with number 3 at (566, 685) on //div[text()='3']
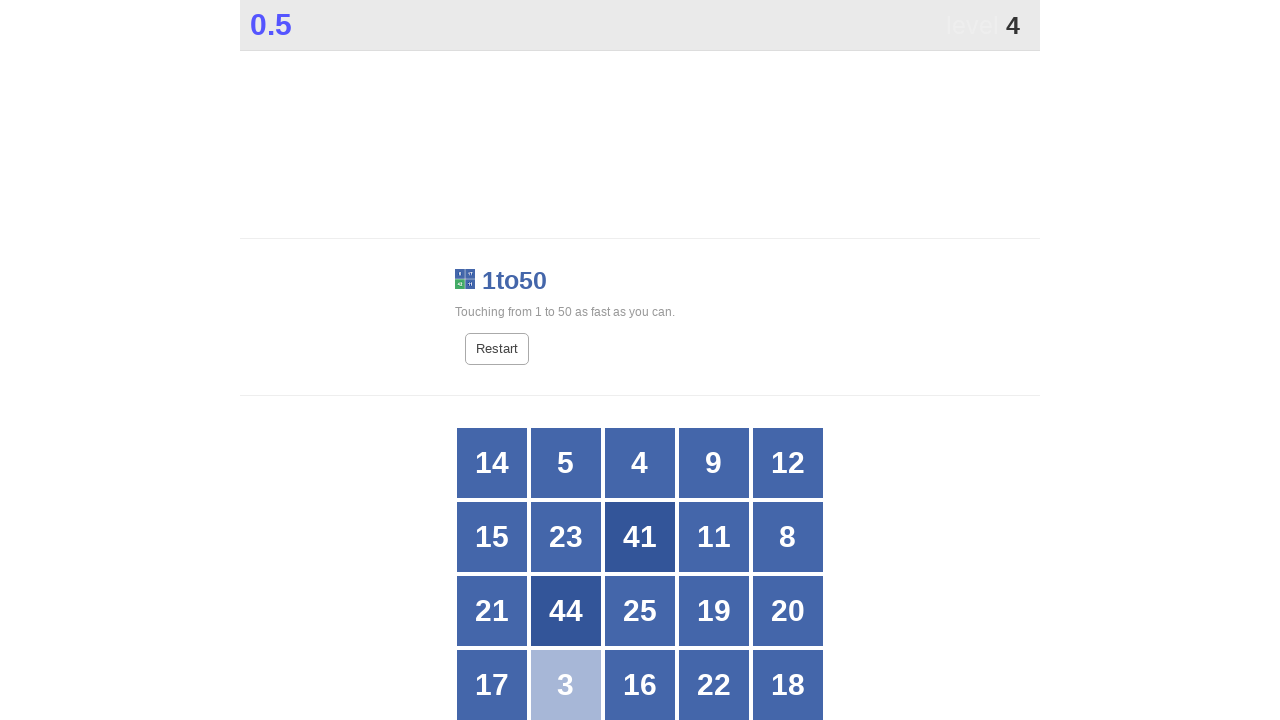

Clicked button with number 4 at (640, 463) on //div[text()='4']
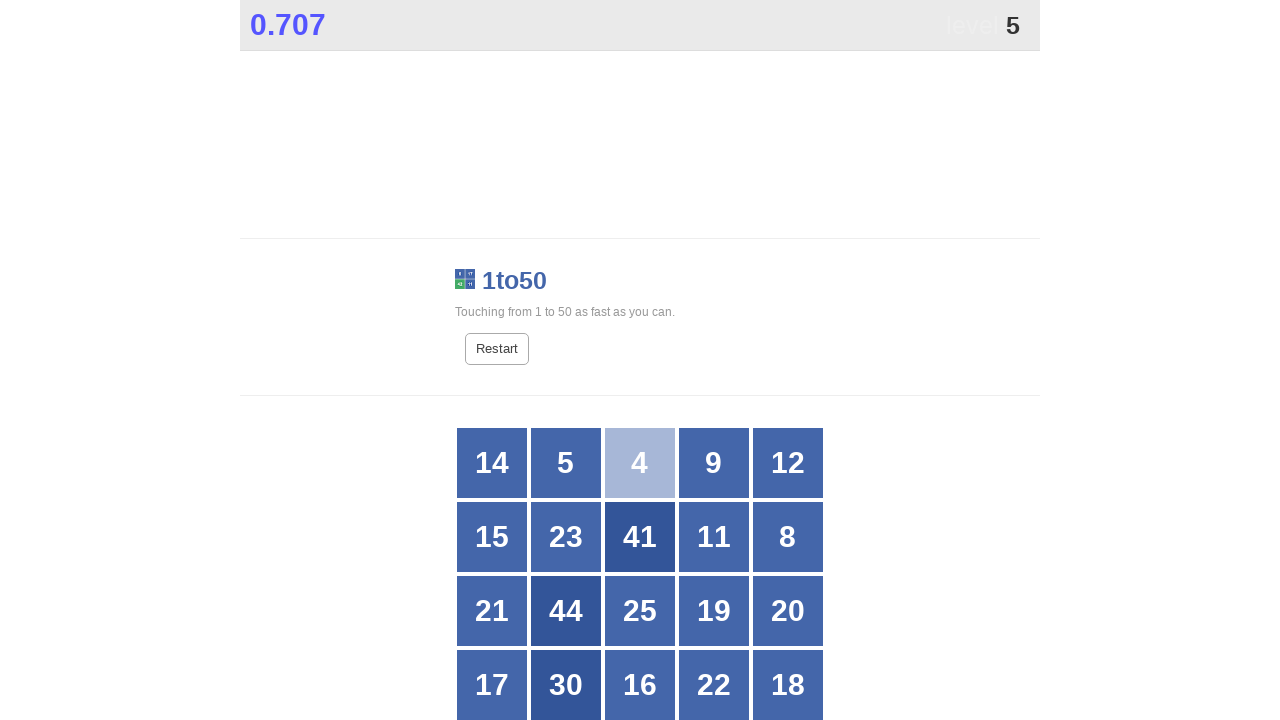

Clicked button with number 5 at (566, 463) on //div[text()='5']
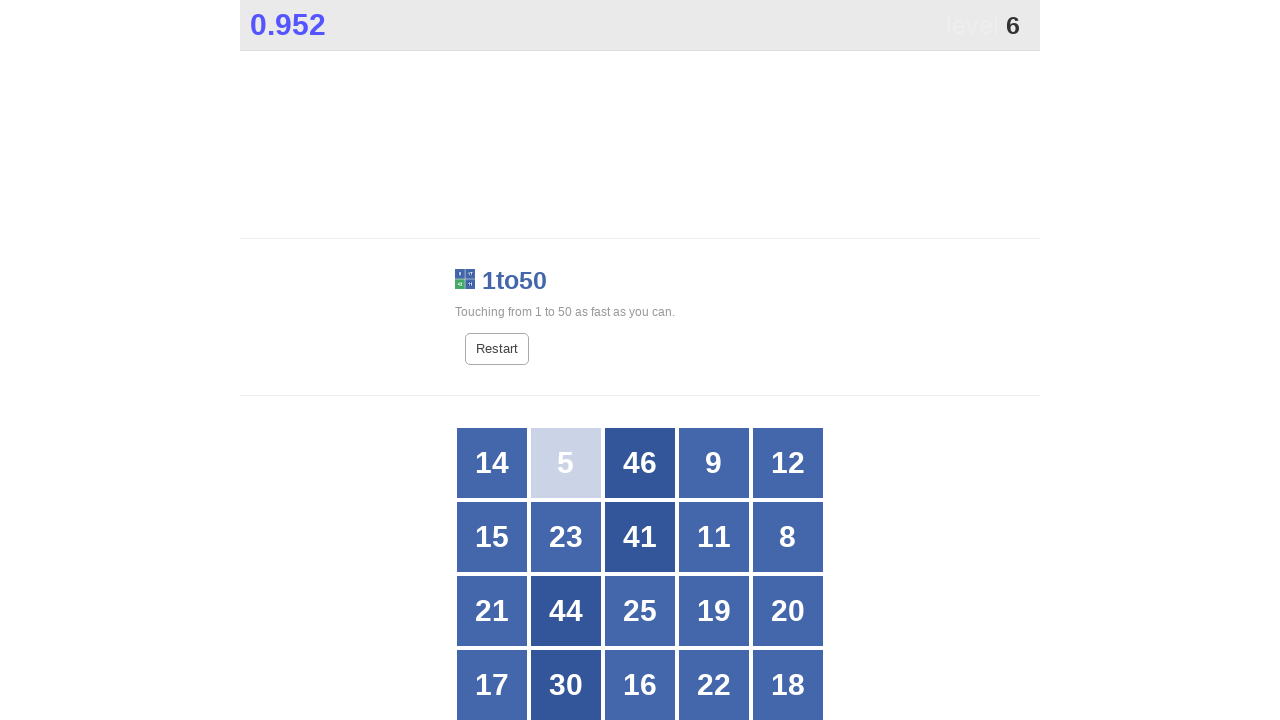

Clicked button with number 6 at (566, 361) on //div[text()='6']
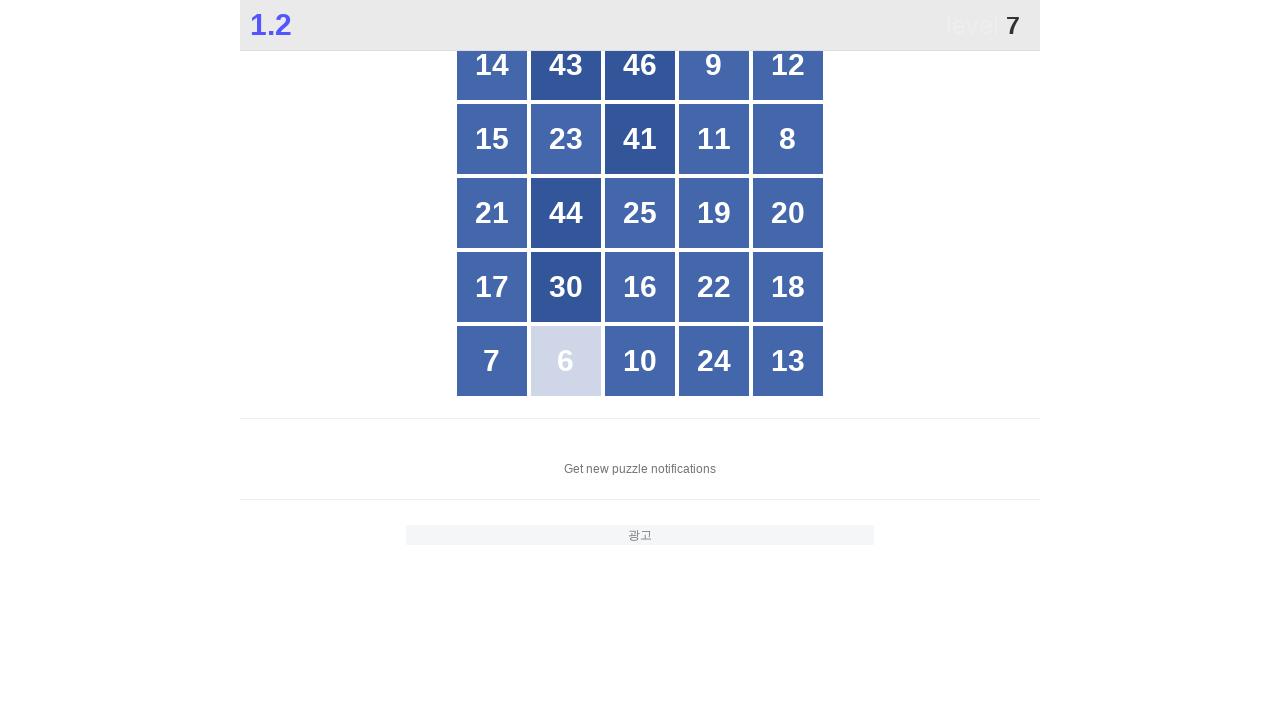

Clicked button with number 7 at (492, 361) on //div[text()='7']
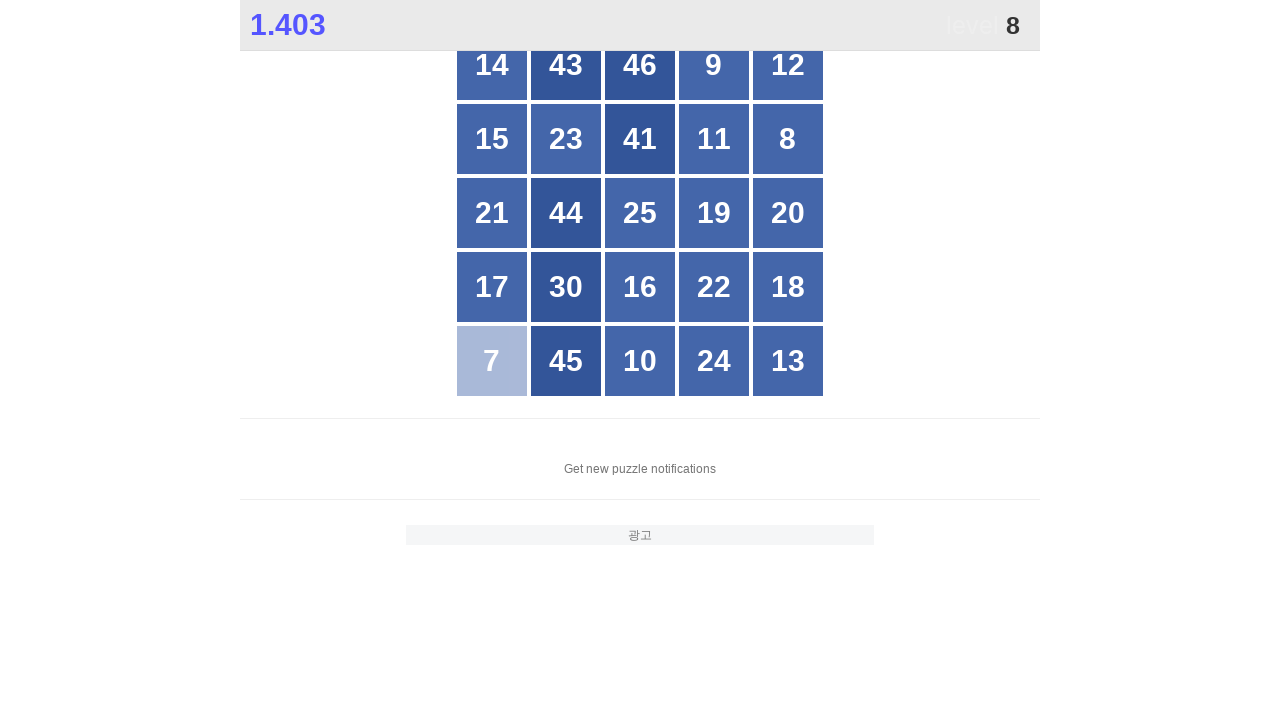

Clicked button with number 8 at (788, 139) on //div[text()='8']
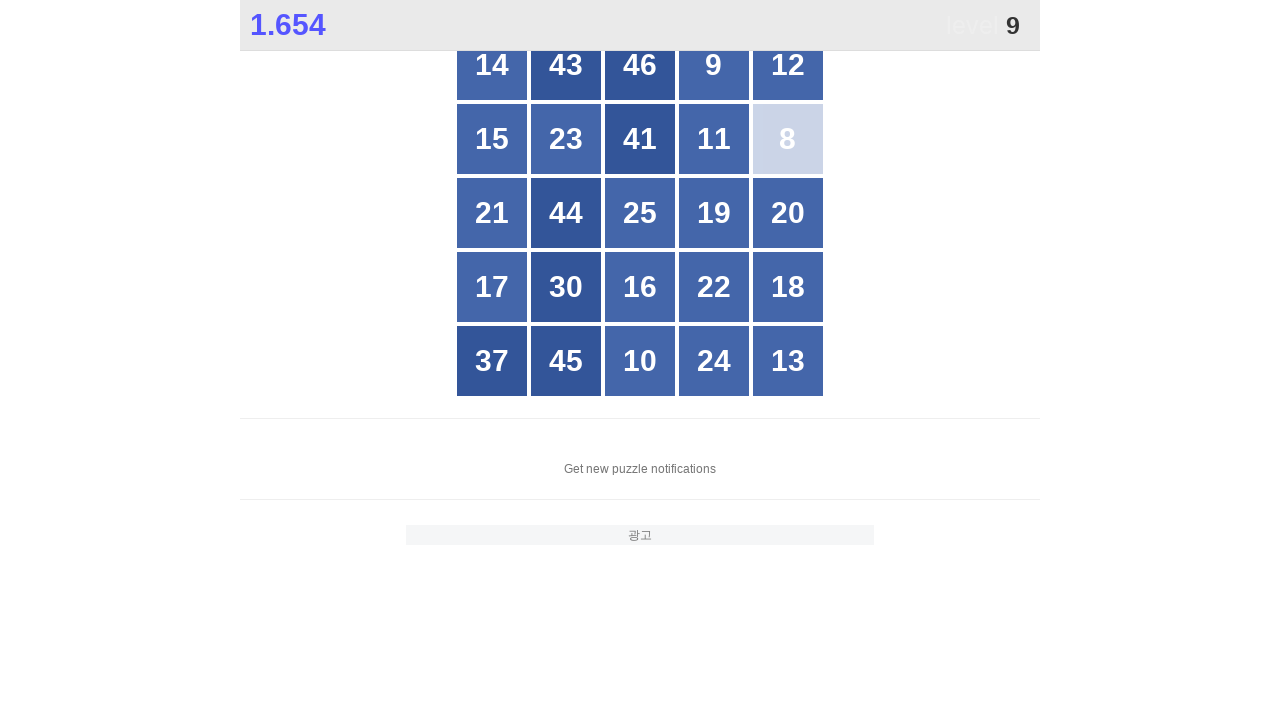

Clicked button with number 9 at (714, 65) on //div[text()='9']
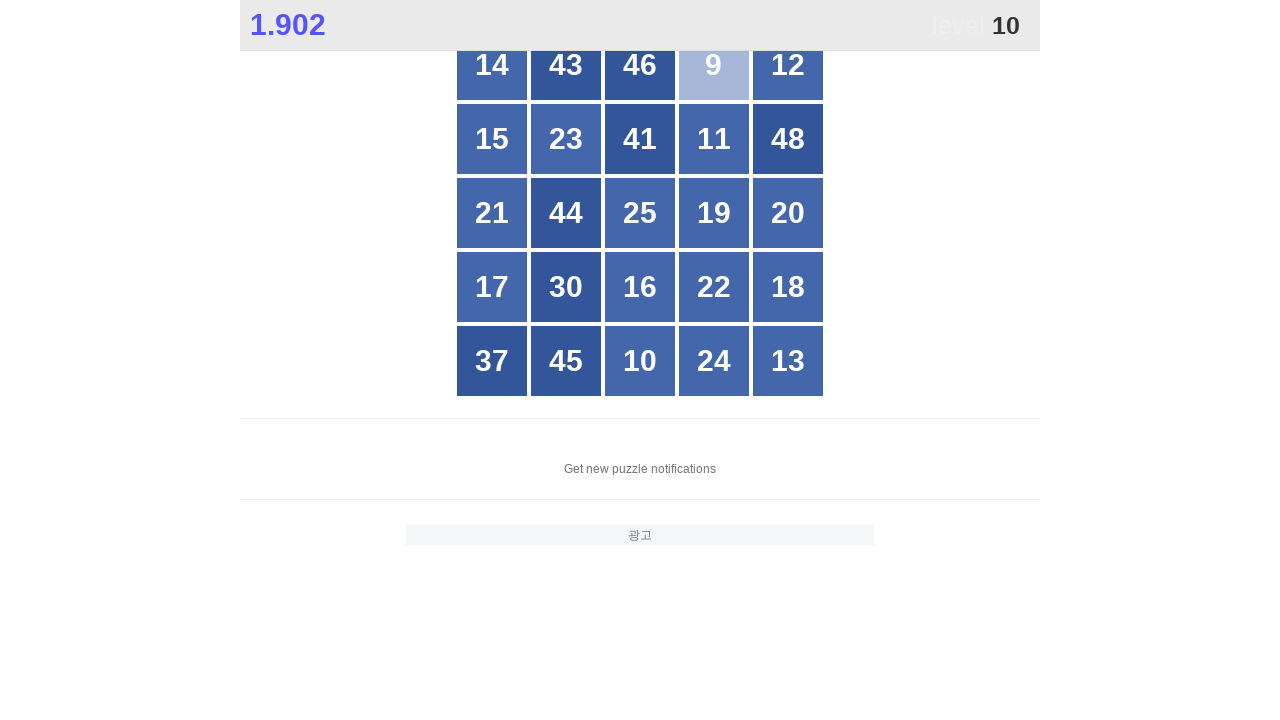

Clicked button with number 10 at (640, 361) on //div[text()='10']
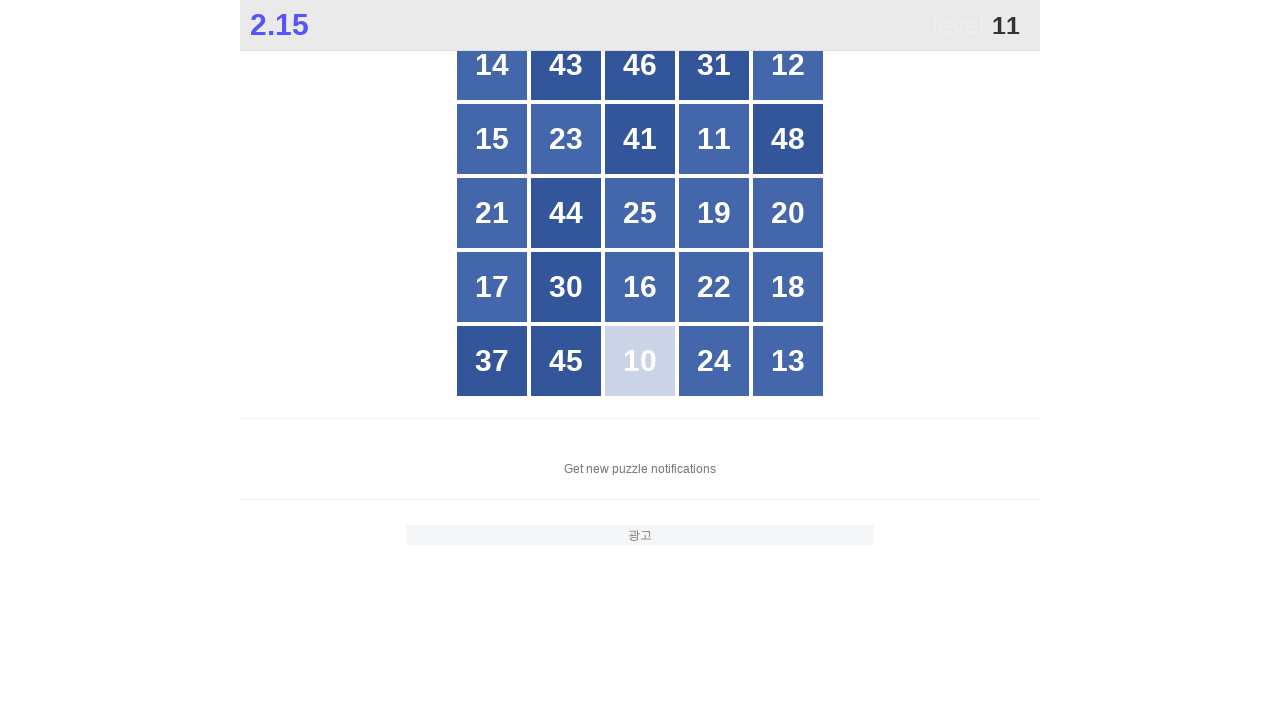

Clicked button with number 11 at (714, 139) on //div[text()='11']
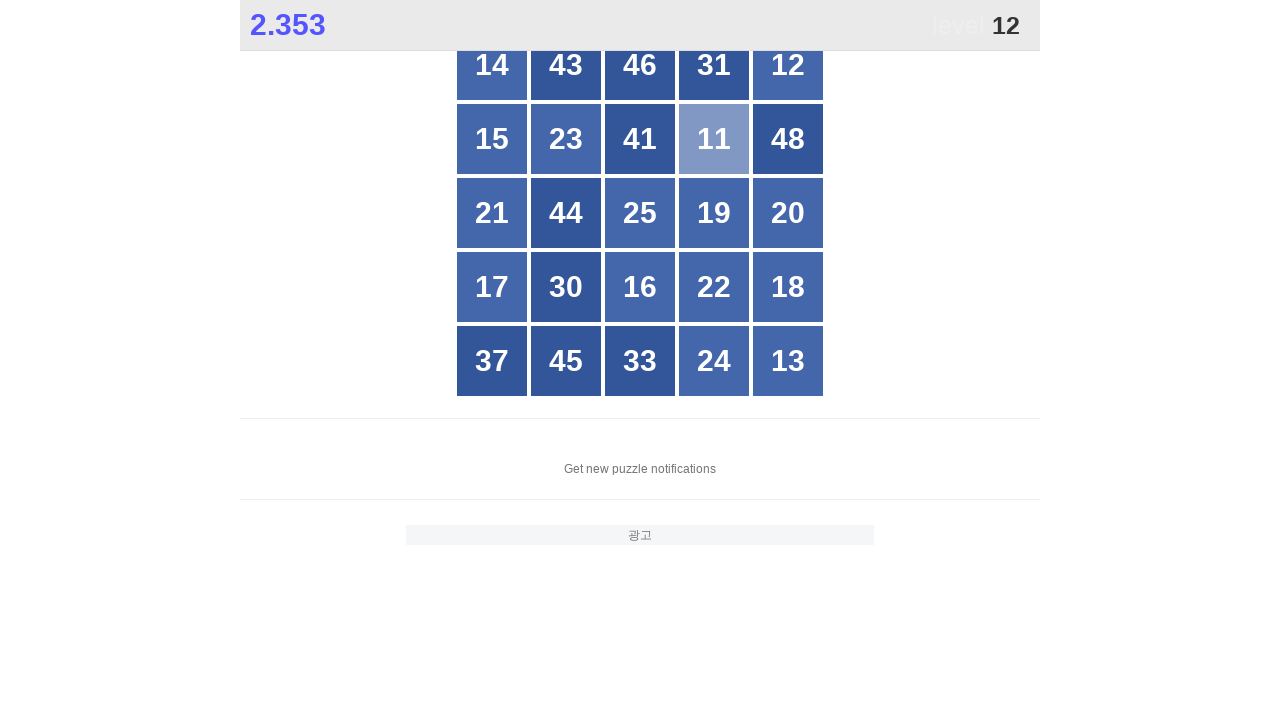

Clicked button with number 12 at (788, 65) on //div[text()='12']
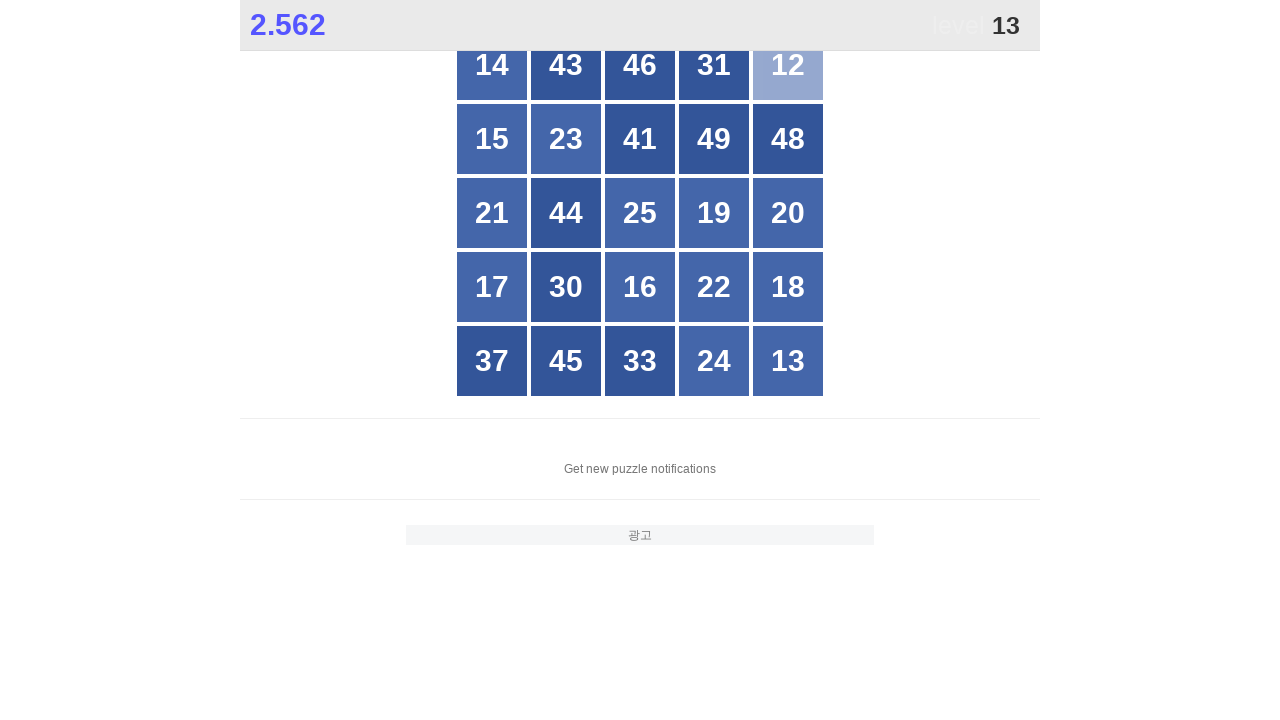

Clicked button with number 13 at (788, 361) on //div[text()='13']
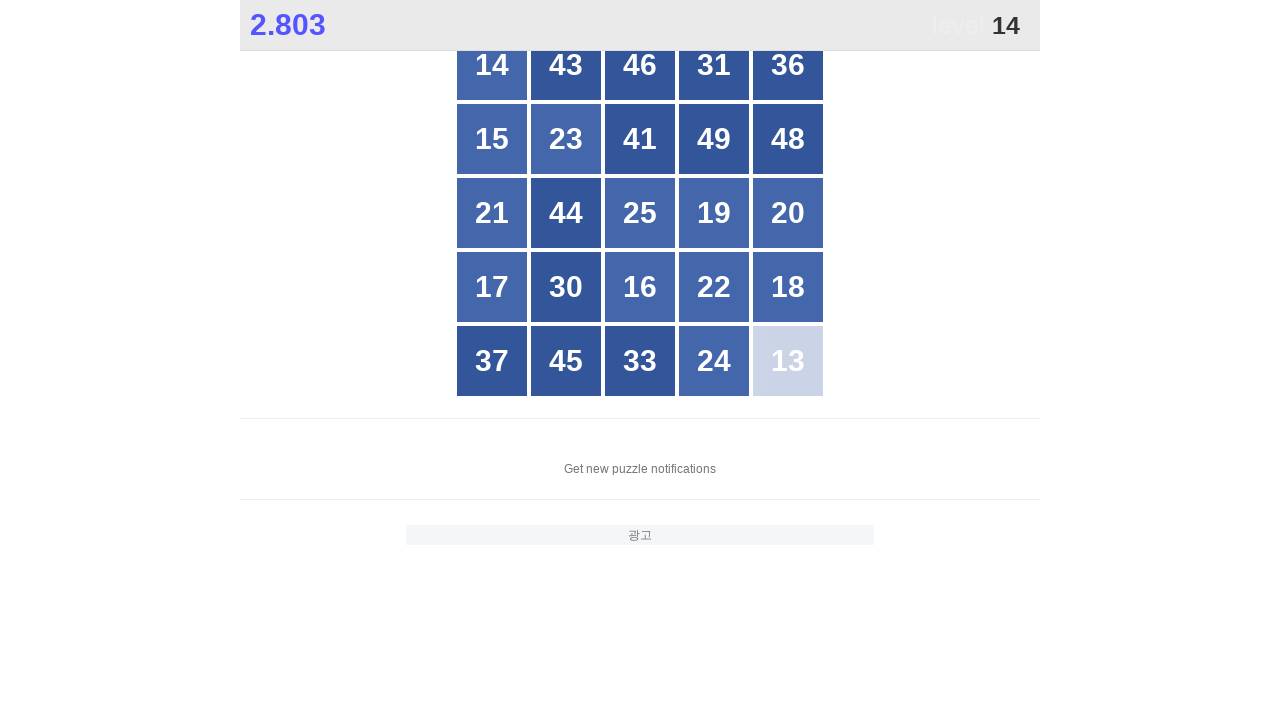

Clicked button with number 14 at (492, 65) on //div[text()='14']
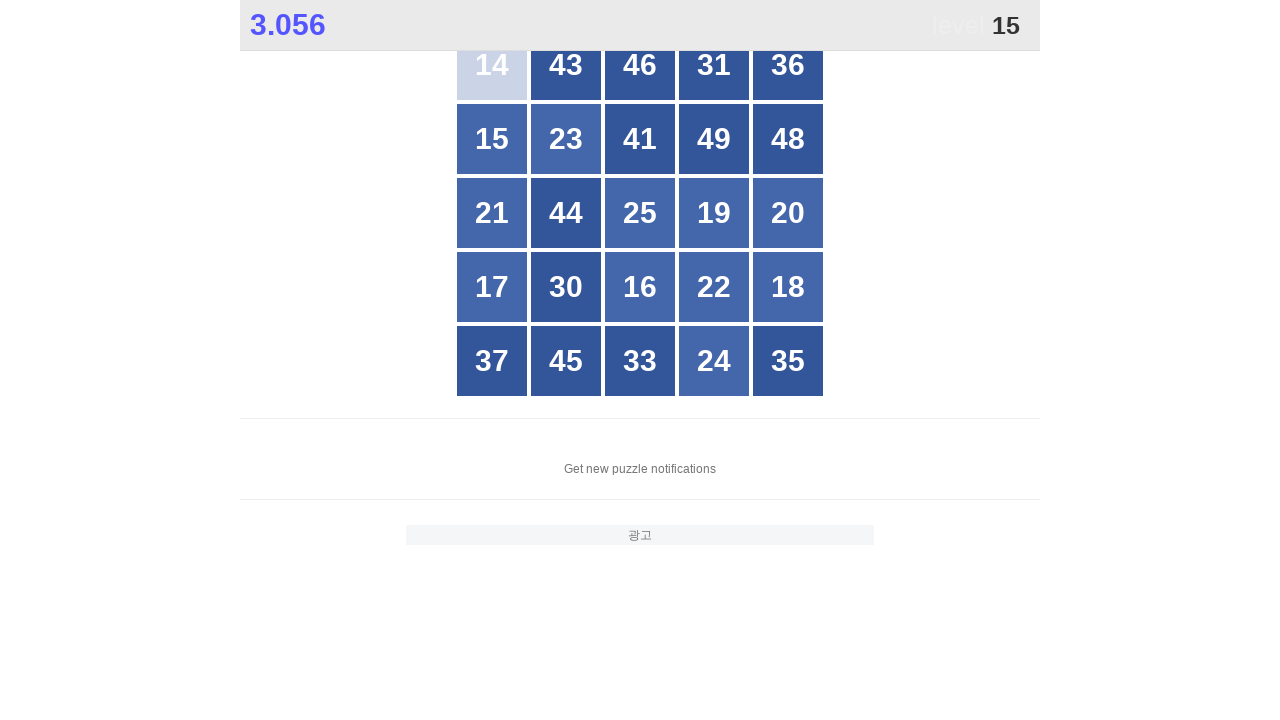

Clicked button with number 15 at (492, 139) on //div[text()='15']
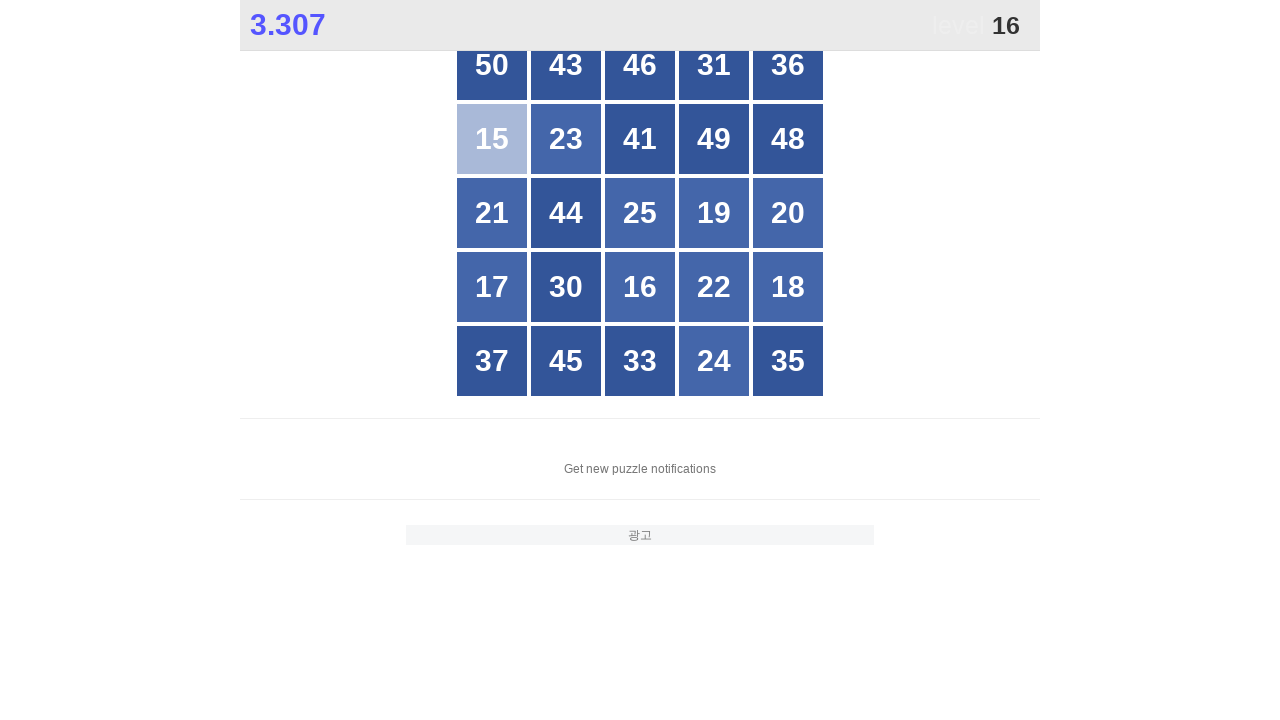

Clicked button with number 16 at (640, 287) on //div[text()='16']
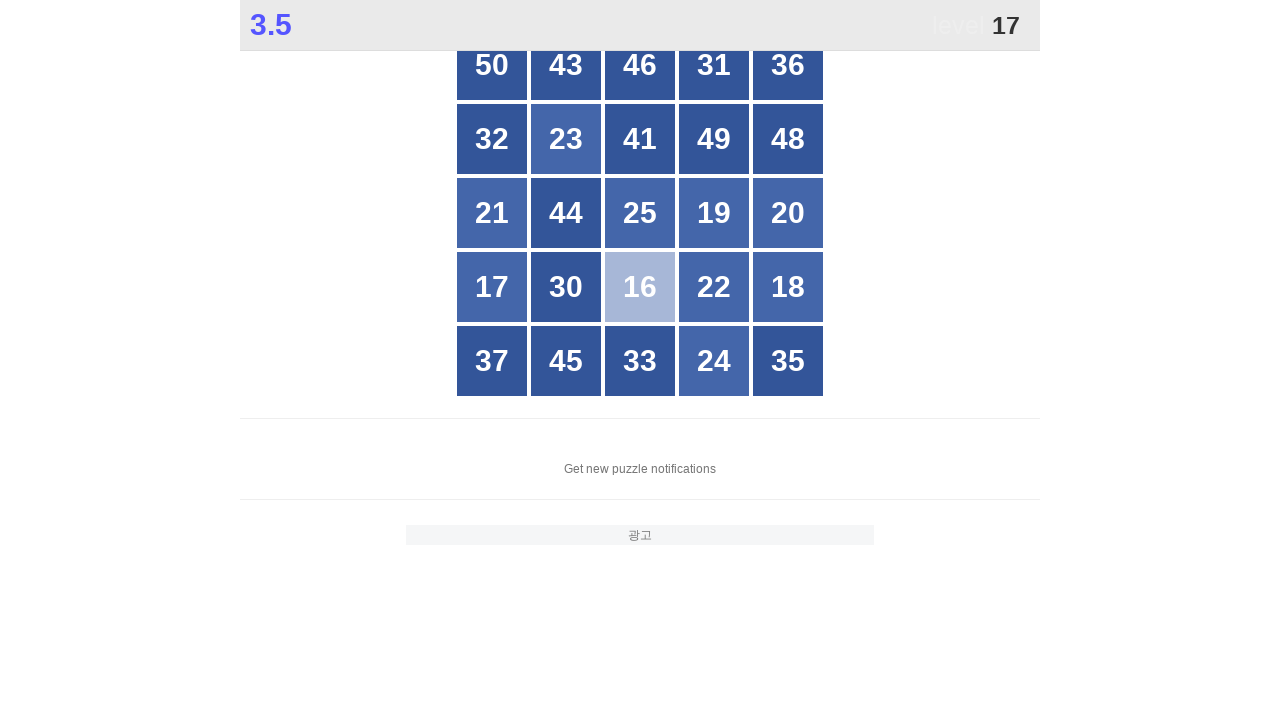

Clicked button with number 17 at (492, 287) on //div[text()='17']
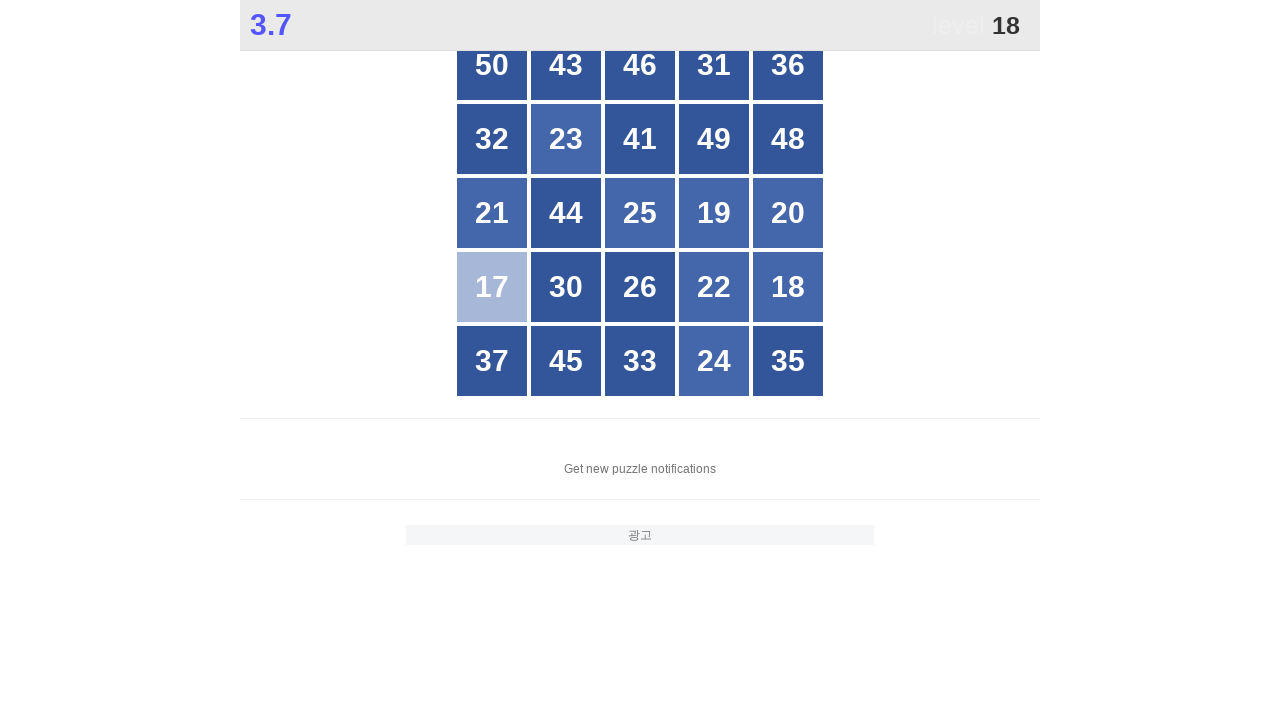

Clicked button with number 18 at (788, 287) on //div[text()='18']
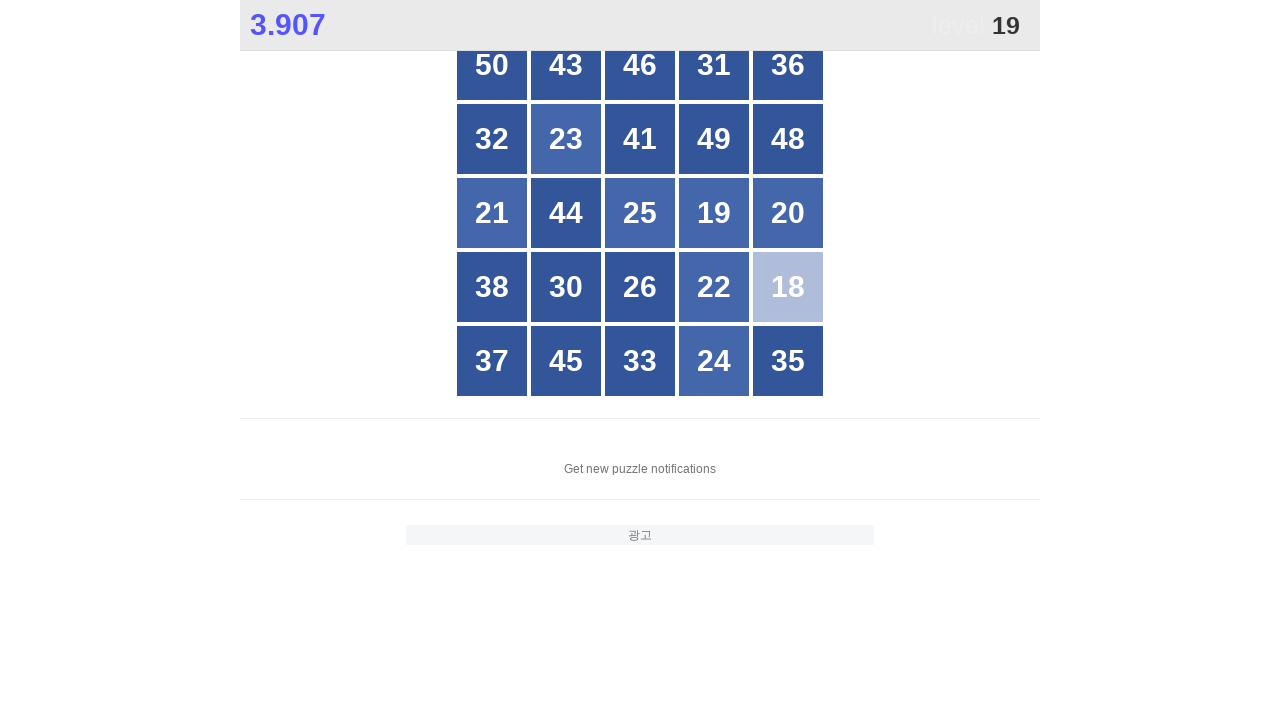

Clicked button with number 19 at (714, 213) on //div[text()='19']
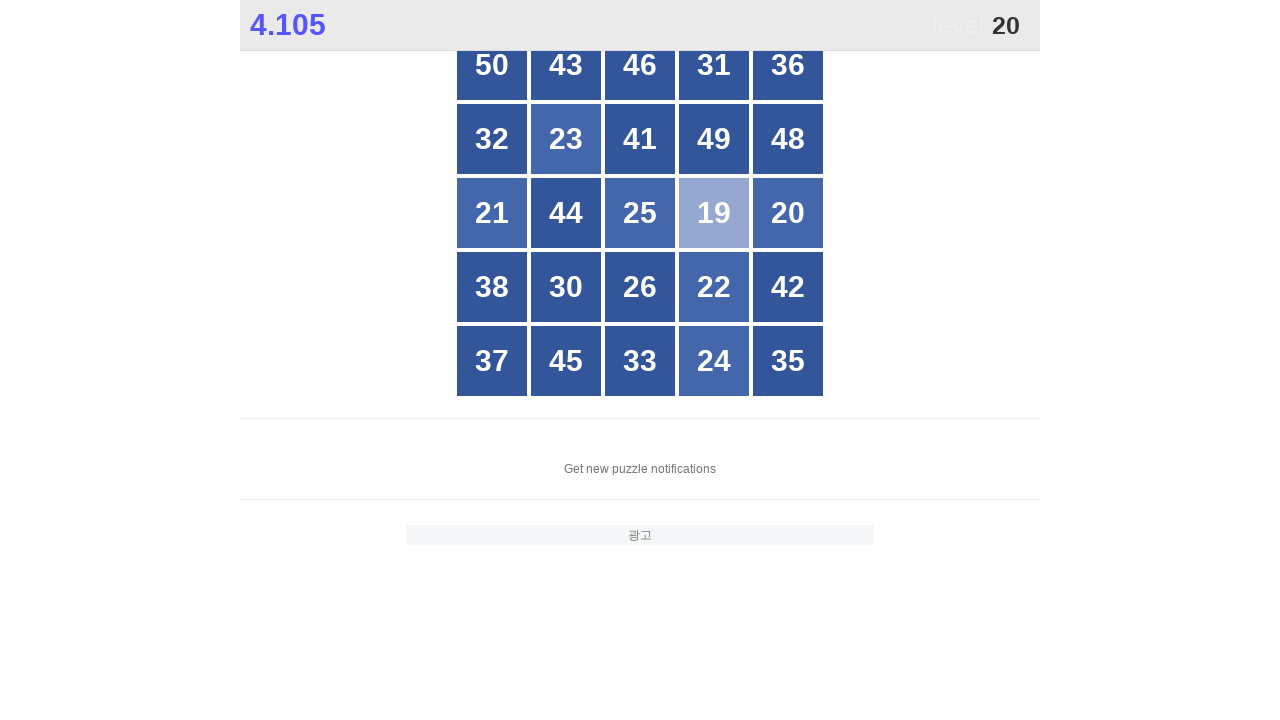

Clicked button with number 20 at (788, 213) on //div[text()='20']
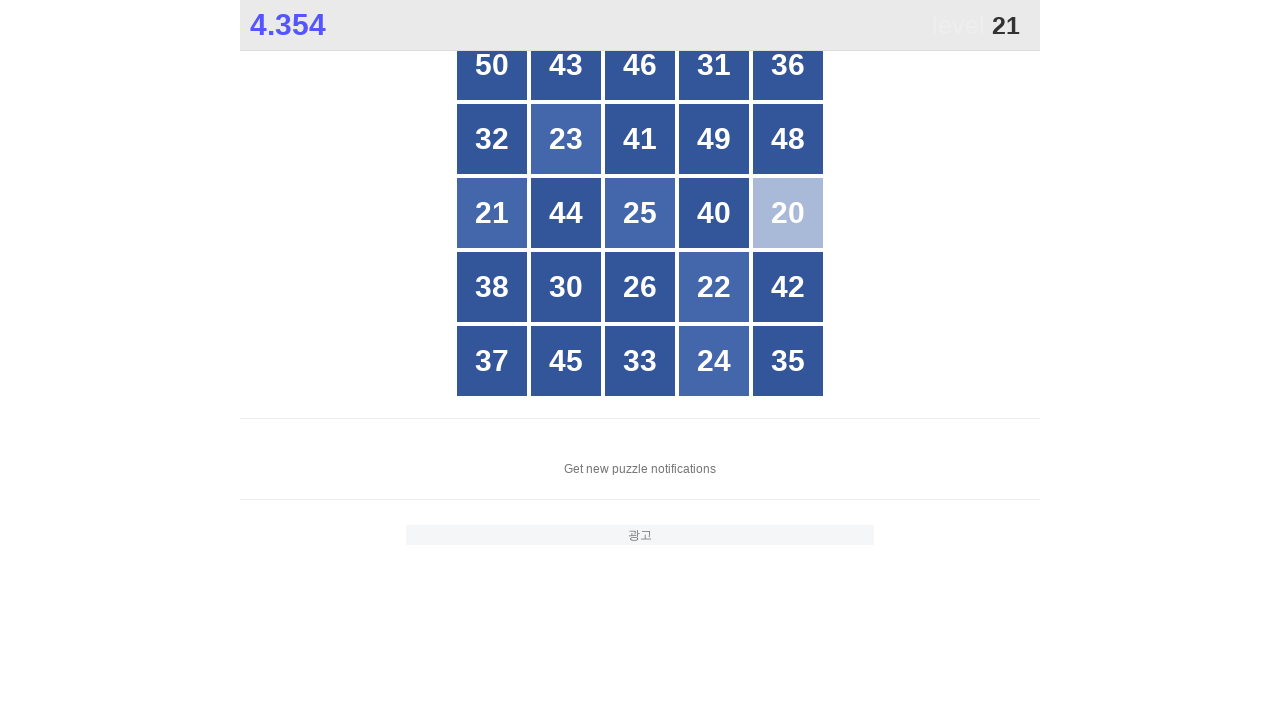

Clicked button with number 21 at (492, 213) on //div[text()='21']
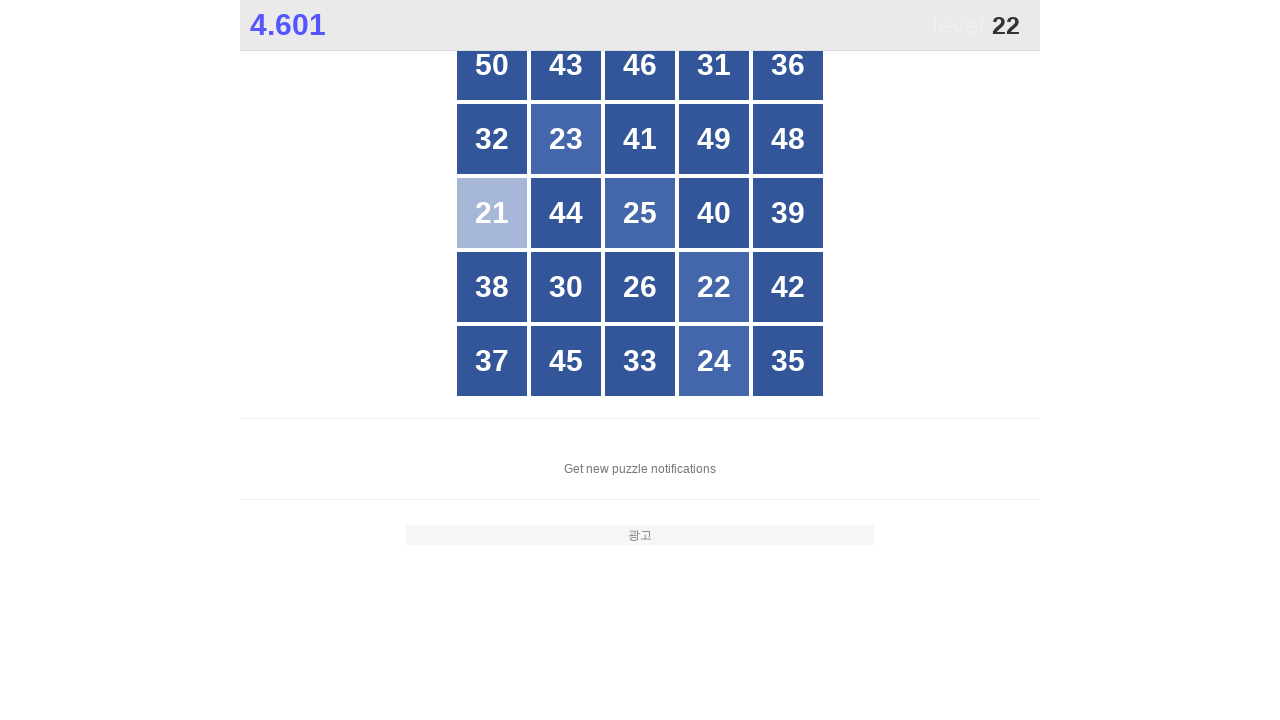

Clicked button with number 22 at (714, 287) on //div[text()='22']
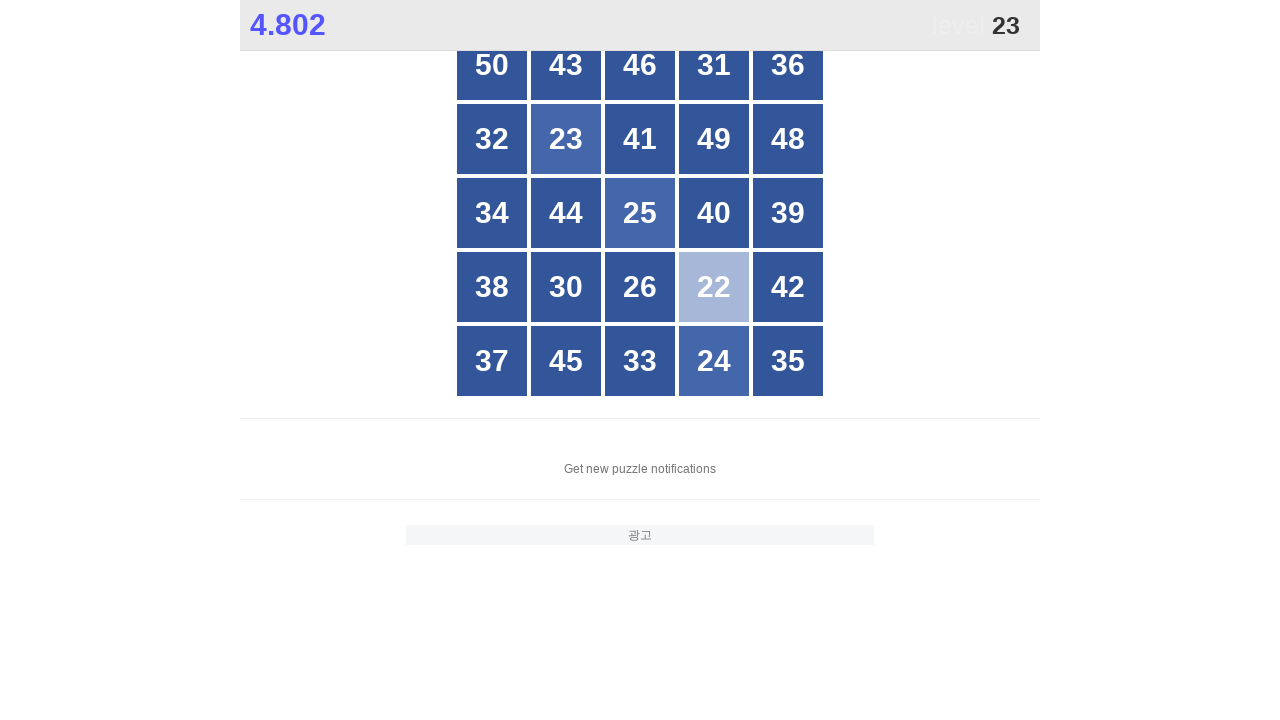

Clicked button with number 23 at (566, 139) on //div[text()='23']
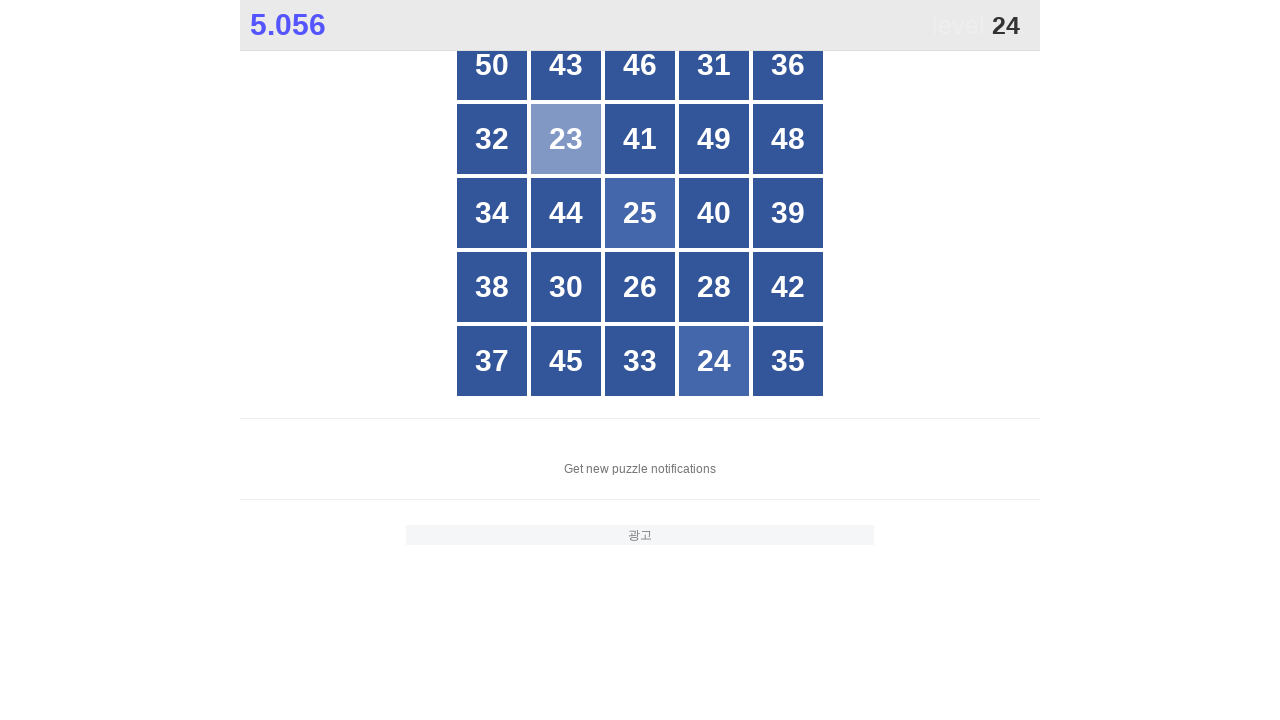

Clicked button with number 24 at (714, 361) on //div[text()='24']
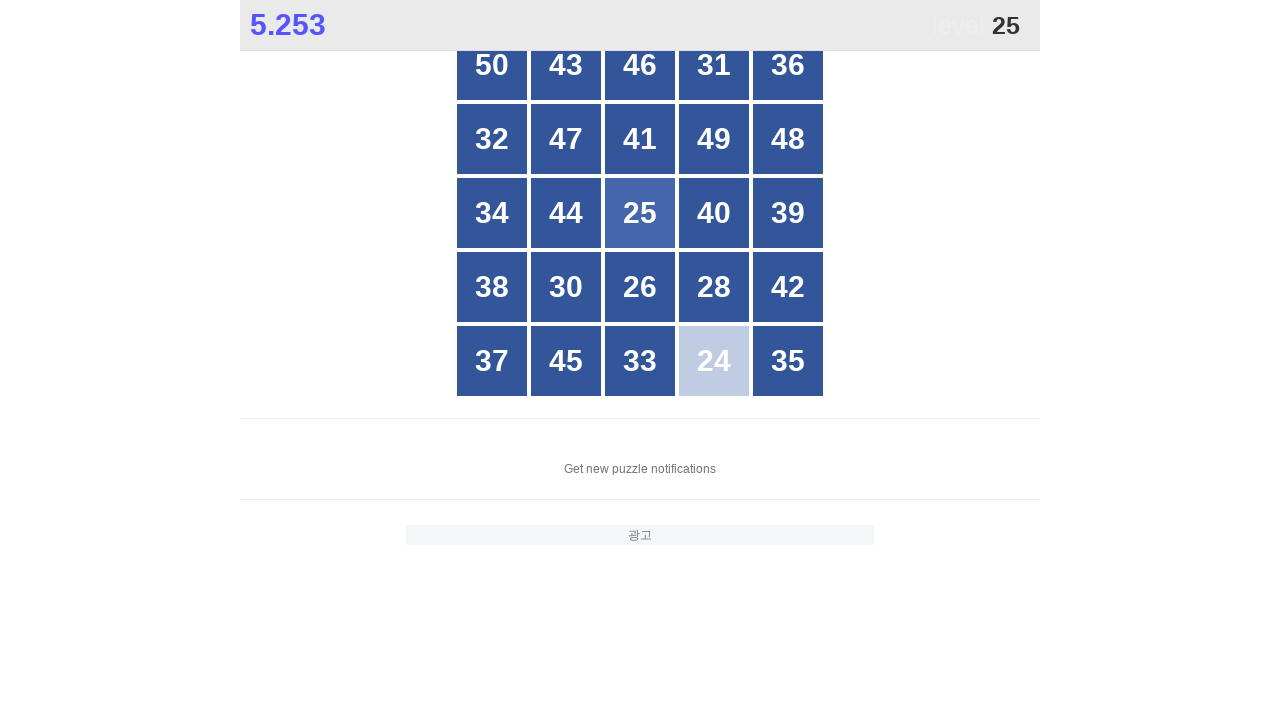

Clicked button with number 25 at (640, 213) on //div[text()='25']
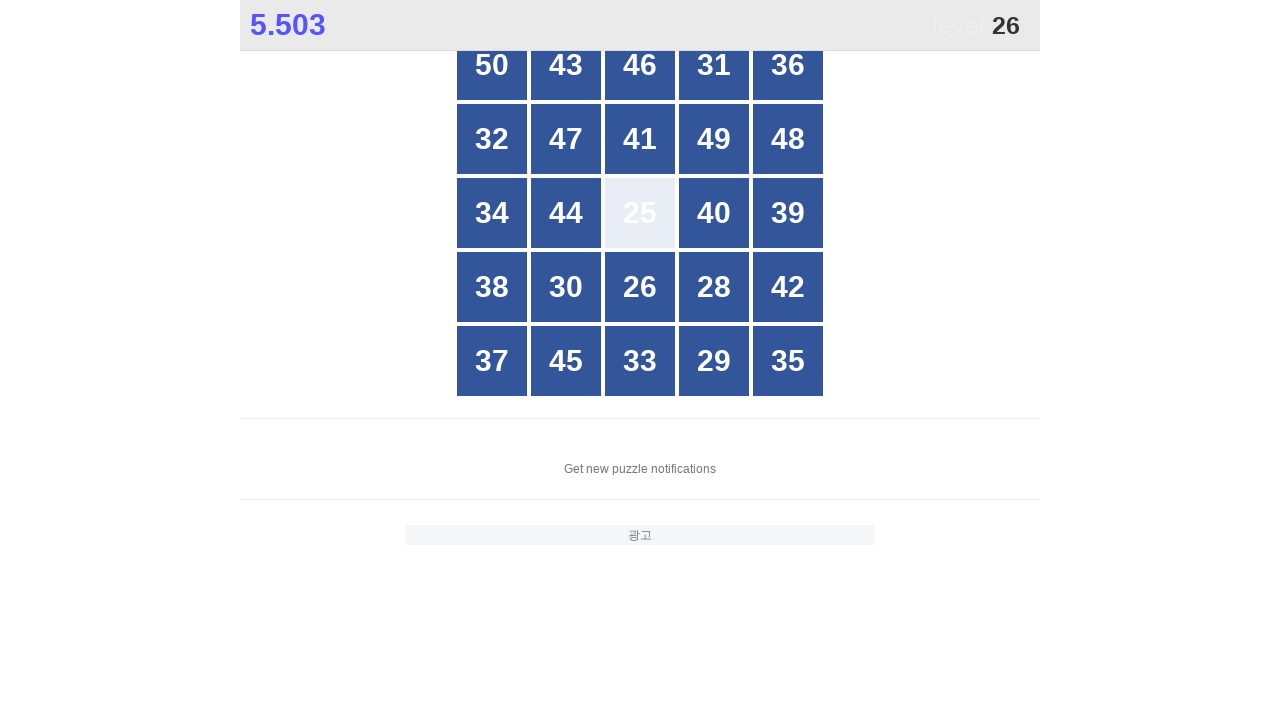

Clicked button with number 26 at (640, 287) on //div[text()='26']
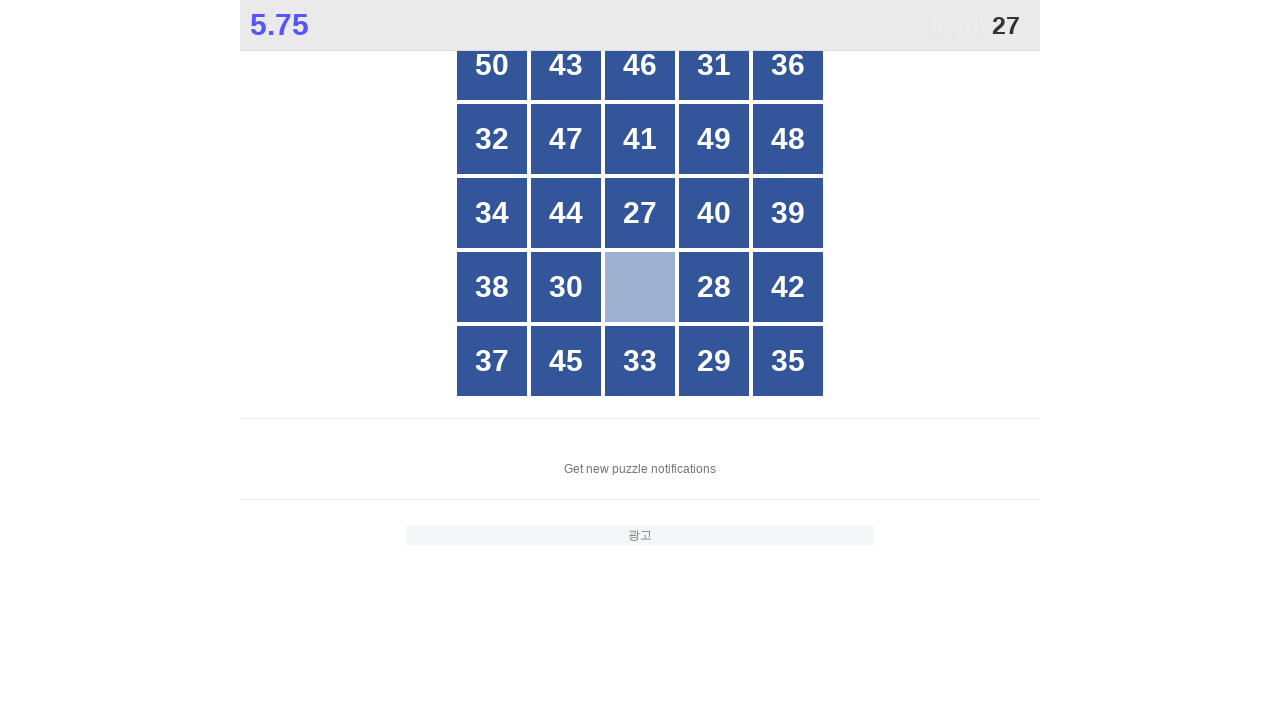

Clicked button with number 27 at (640, 213) on //div[text()='27']
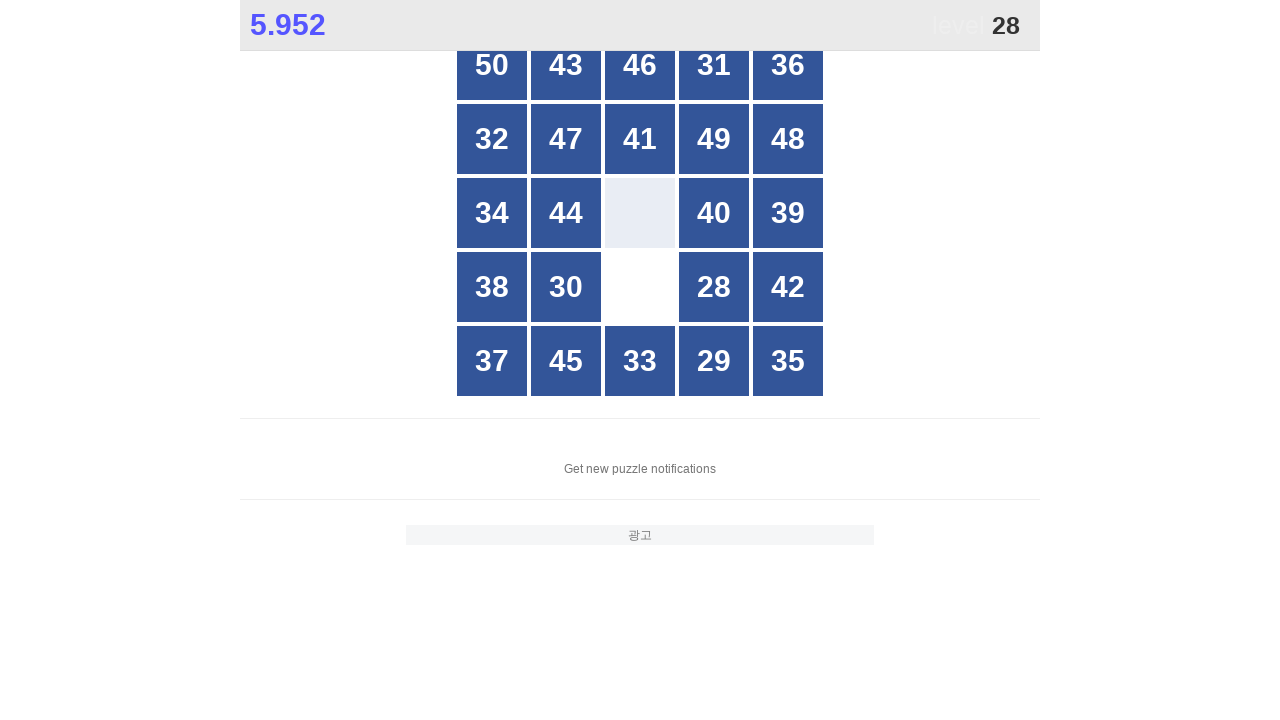

Clicked button with number 28 at (714, 287) on //div[text()='28']
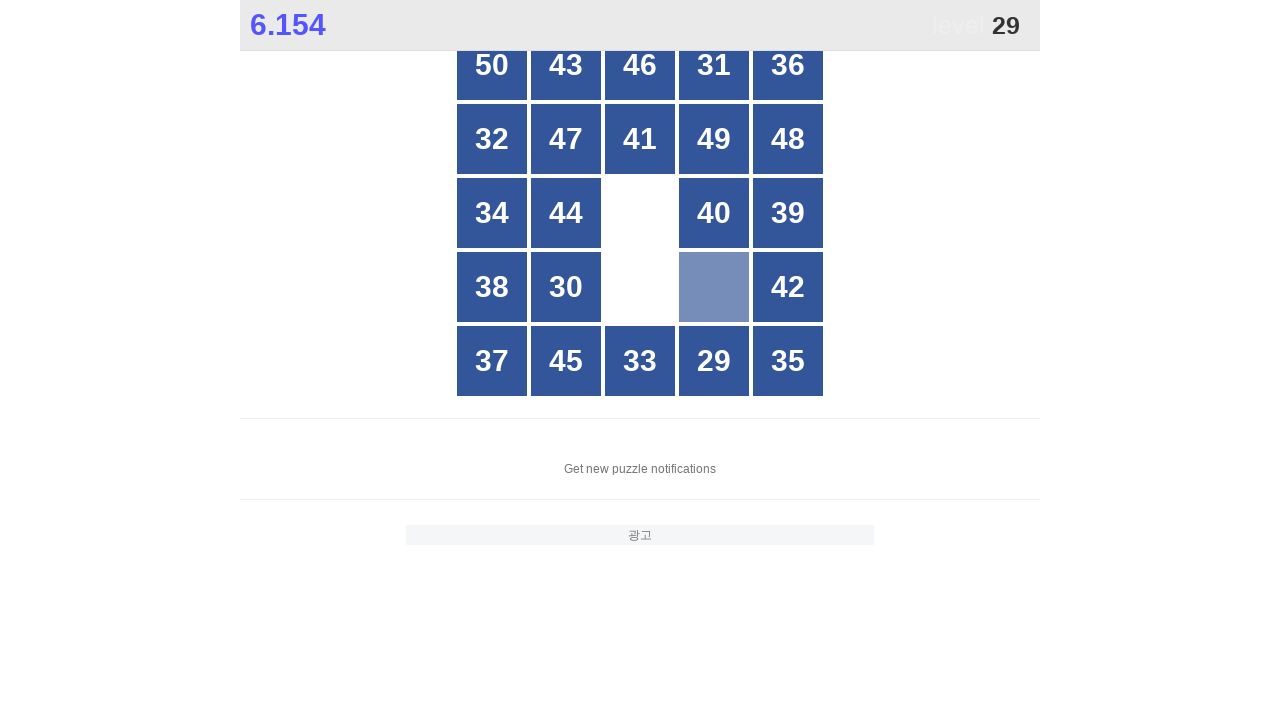

Clicked button with number 29 at (714, 361) on //div[text()='29']
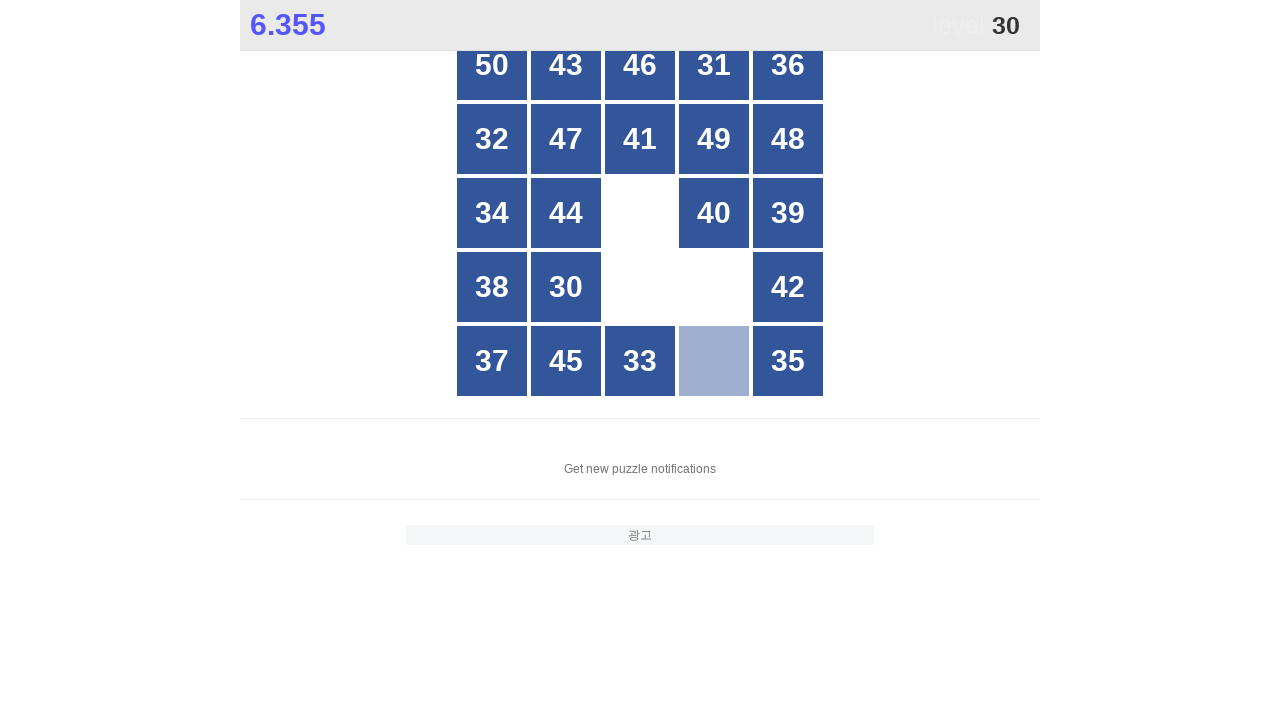

Clicked button with number 30 at (566, 287) on //div[text()='30']
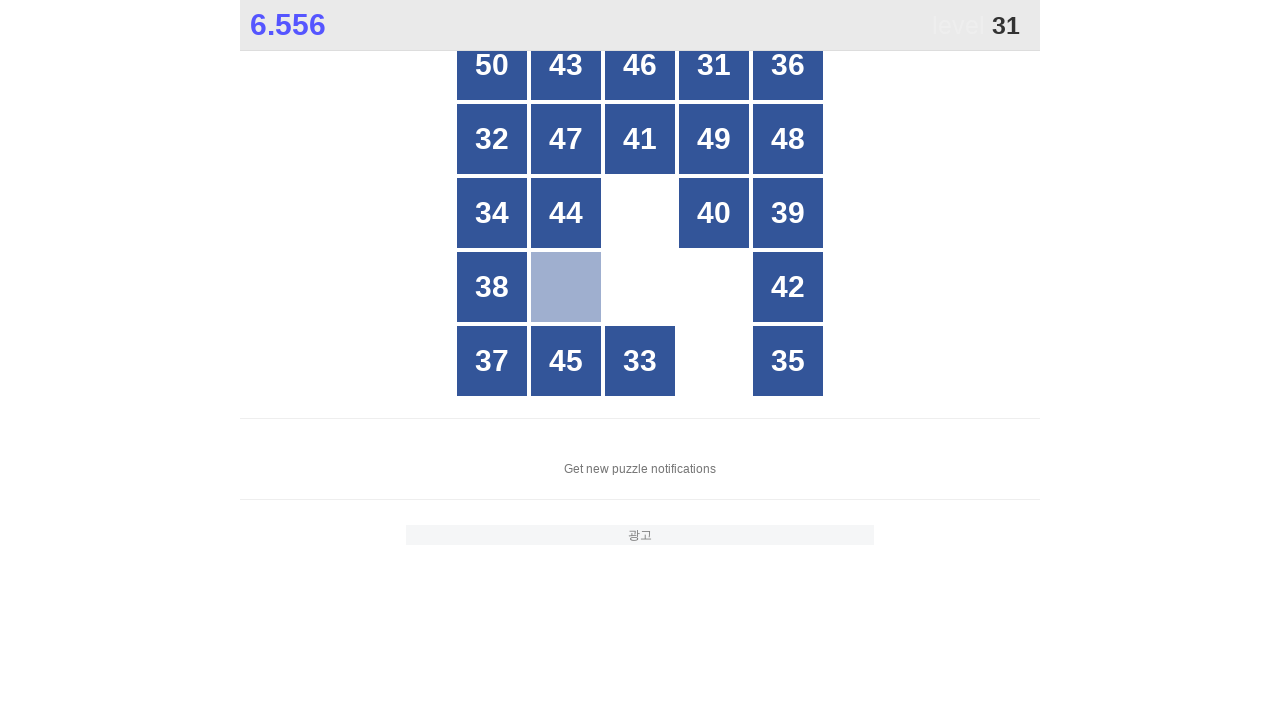

Clicked button with number 31 at (714, 65) on //div[text()='31']
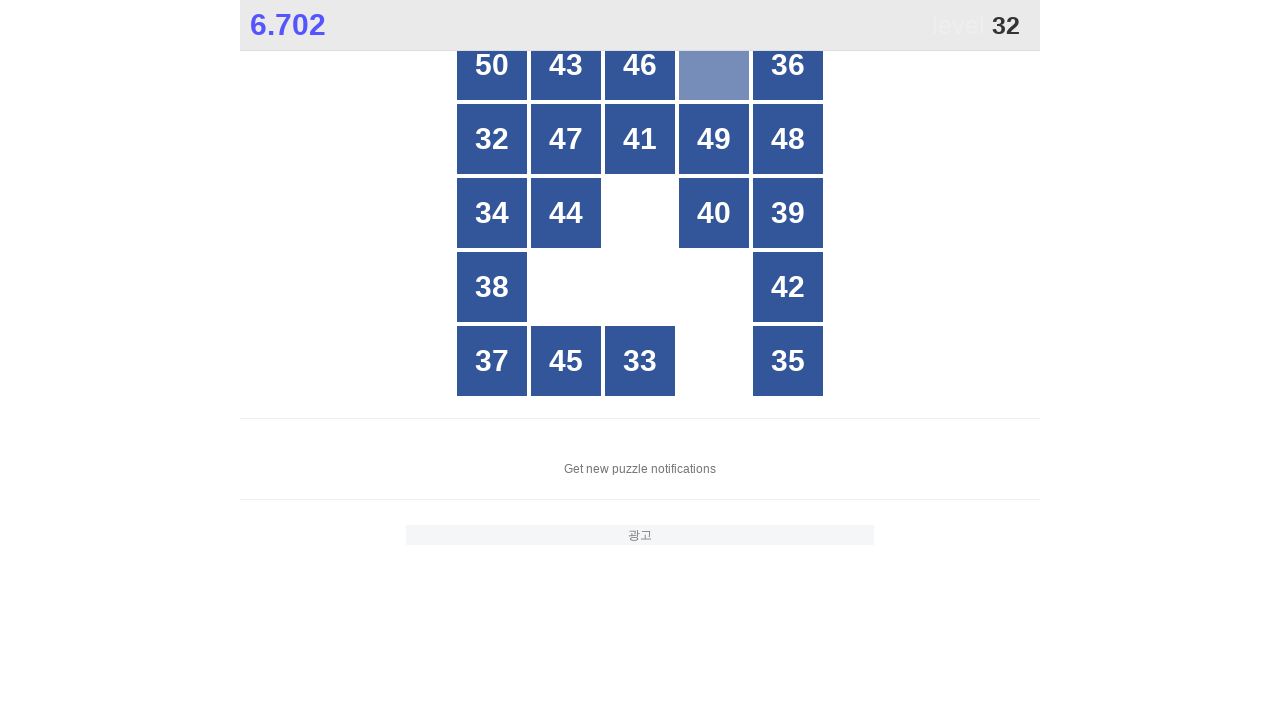

Clicked button with number 32 at (492, 139) on //div[text()='32']
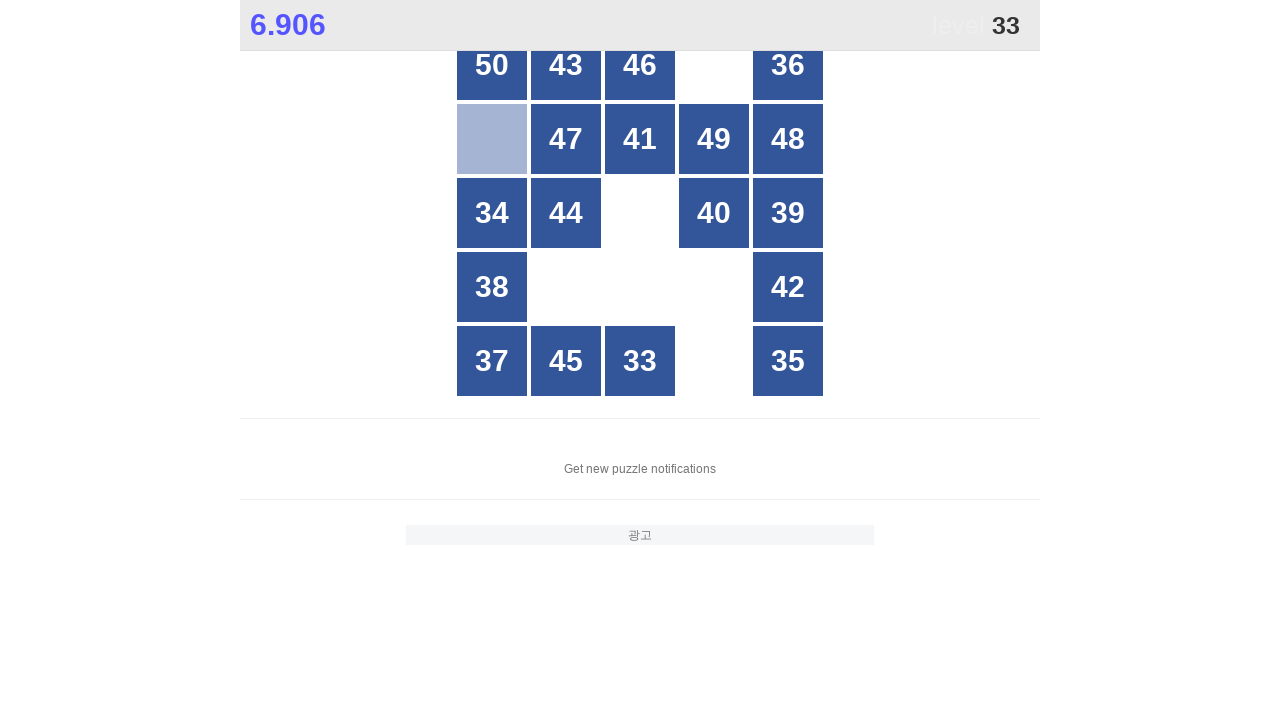

Clicked button with number 33 at (640, 361) on //div[text()='33']
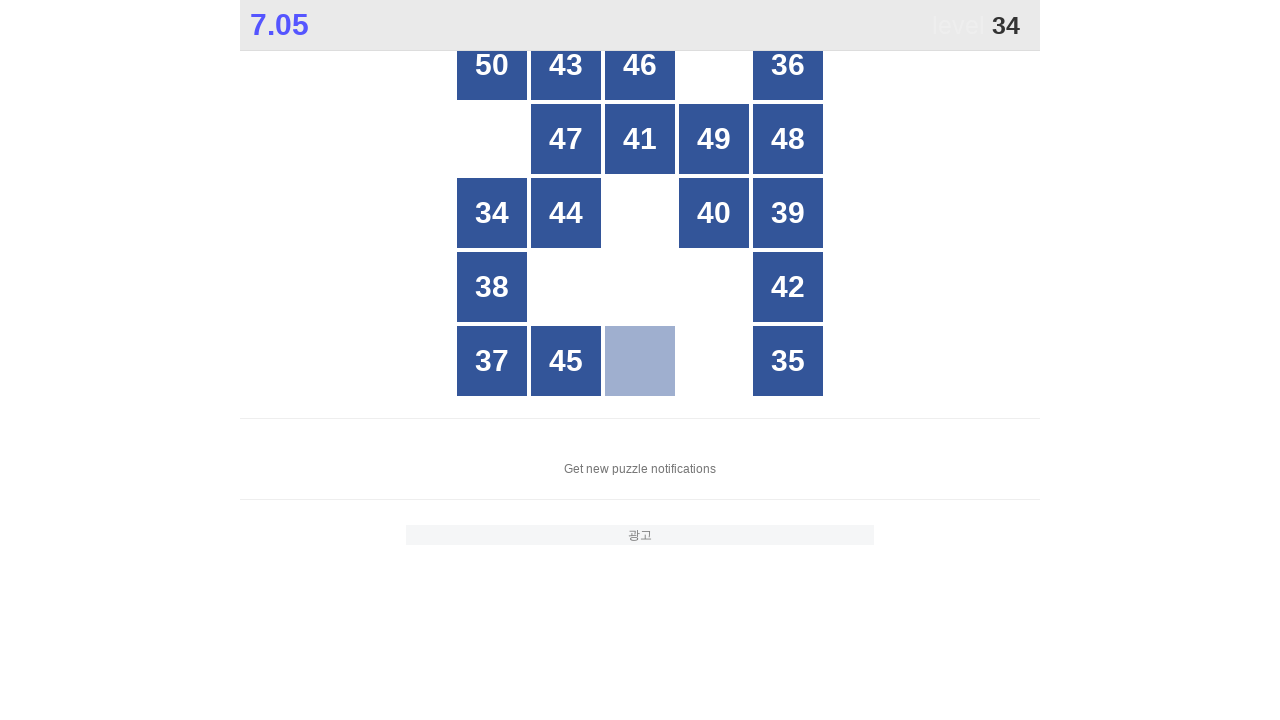

Clicked button with number 34 at (492, 213) on //div[text()='34']
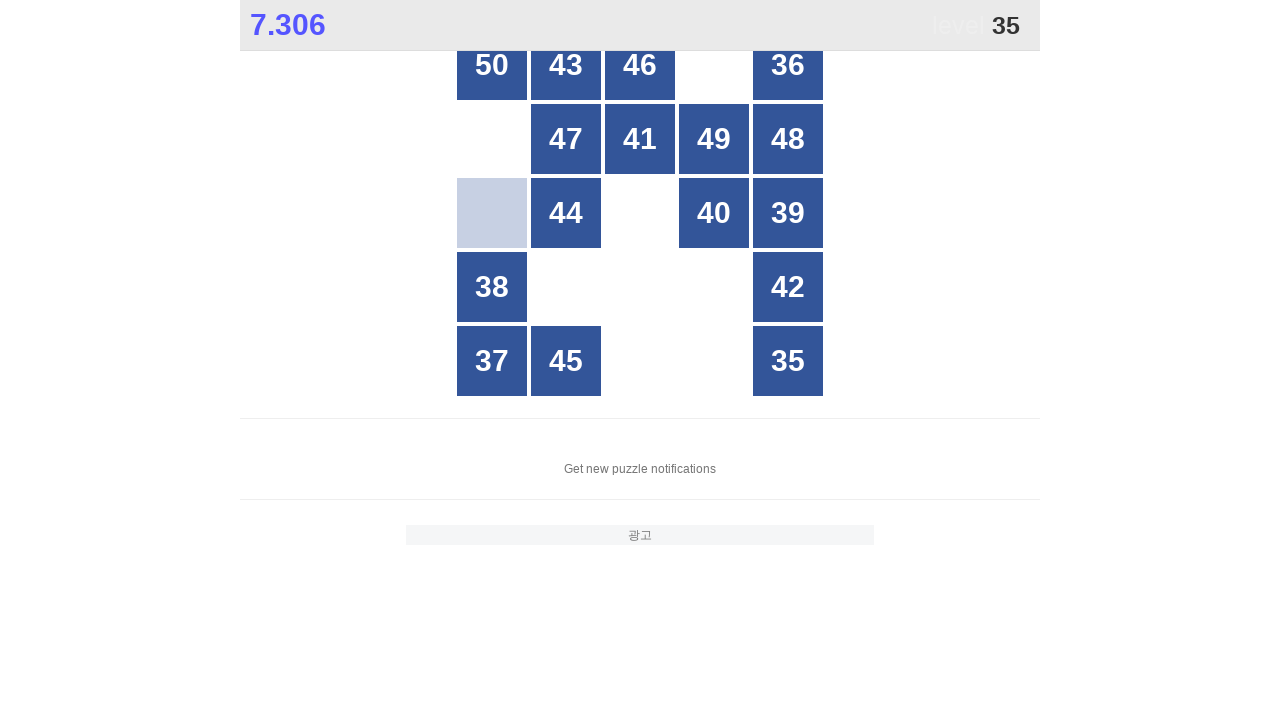

Clicked button with number 35 at (788, 361) on //div[text()='35']
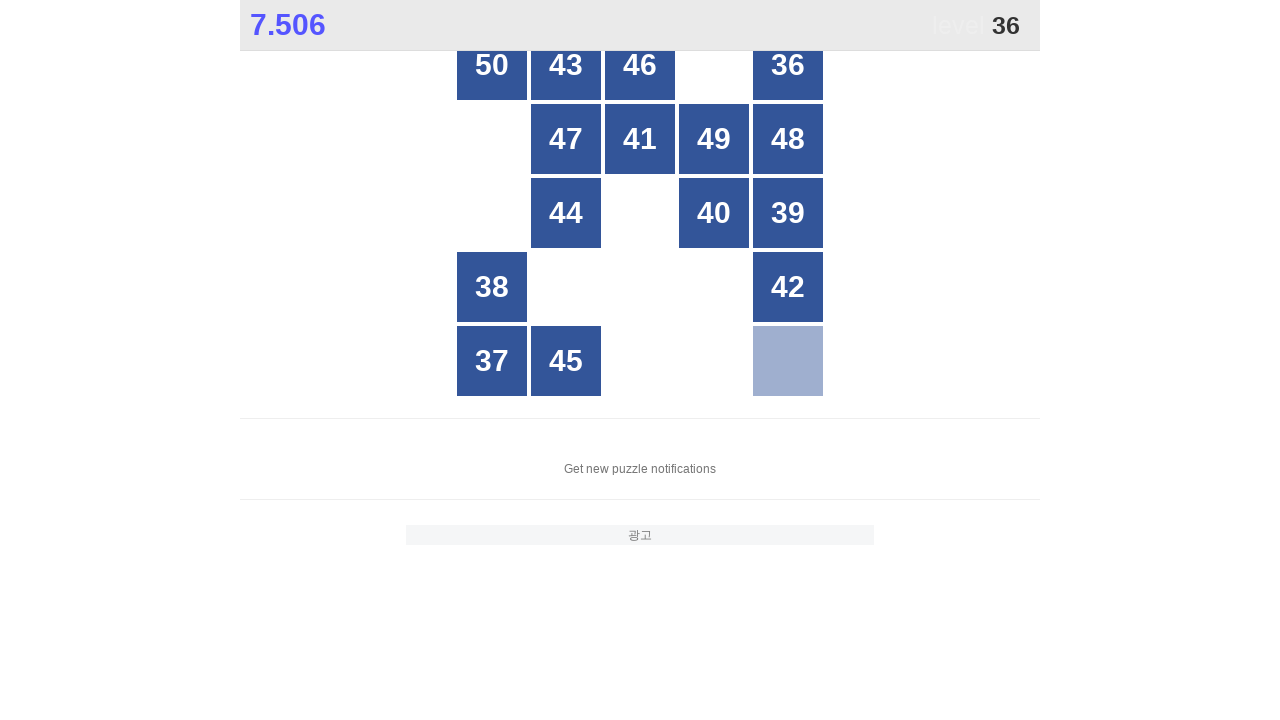

Clicked button with number 36 at (788, 65) on //div[text()='36']
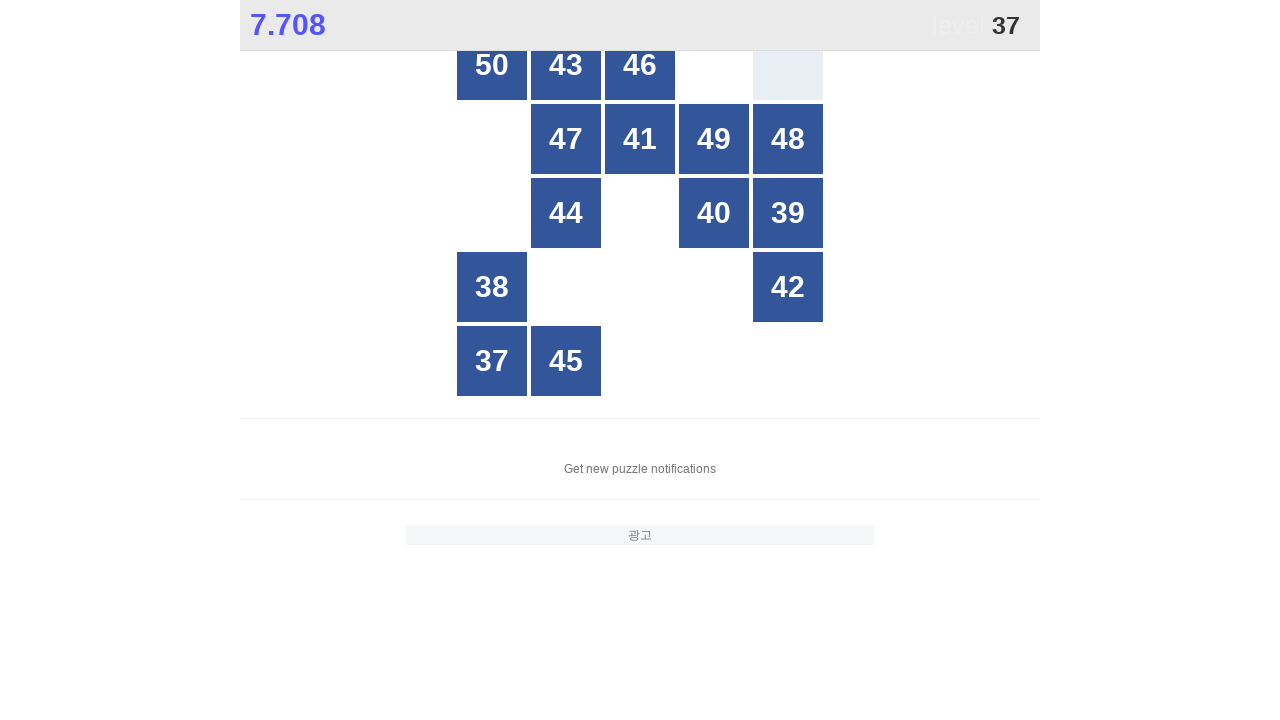

Clicked button with number 37 at (492, 361) on //div[text()='37']
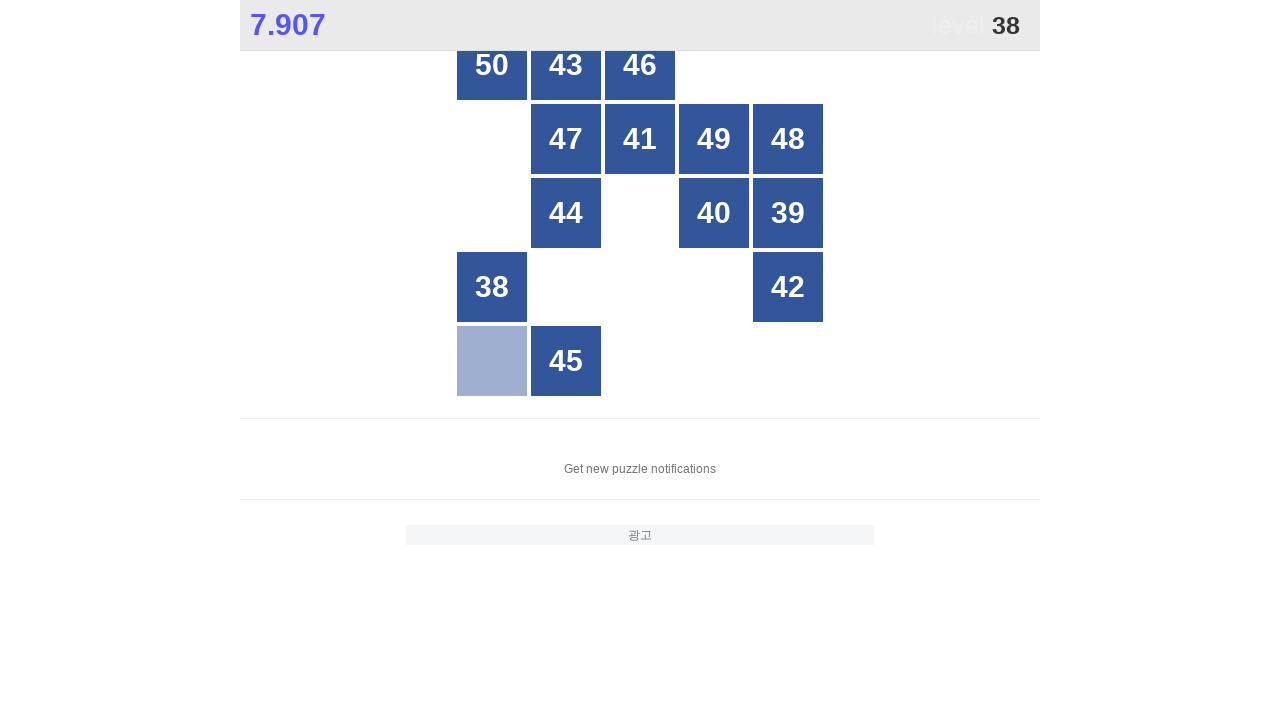

Clicked button with number 38 at (492, 287) on //div[text()='38']
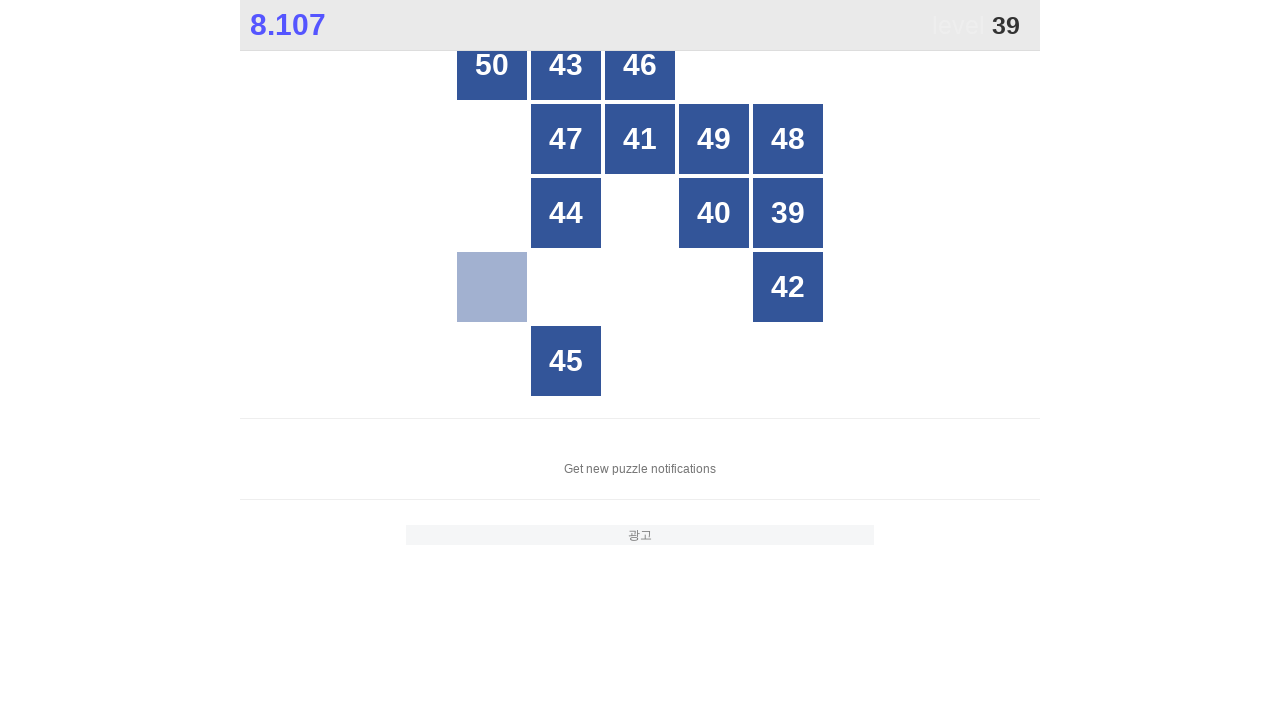

Clicked button with number 39 at (788, 213) on //div[text()='39']
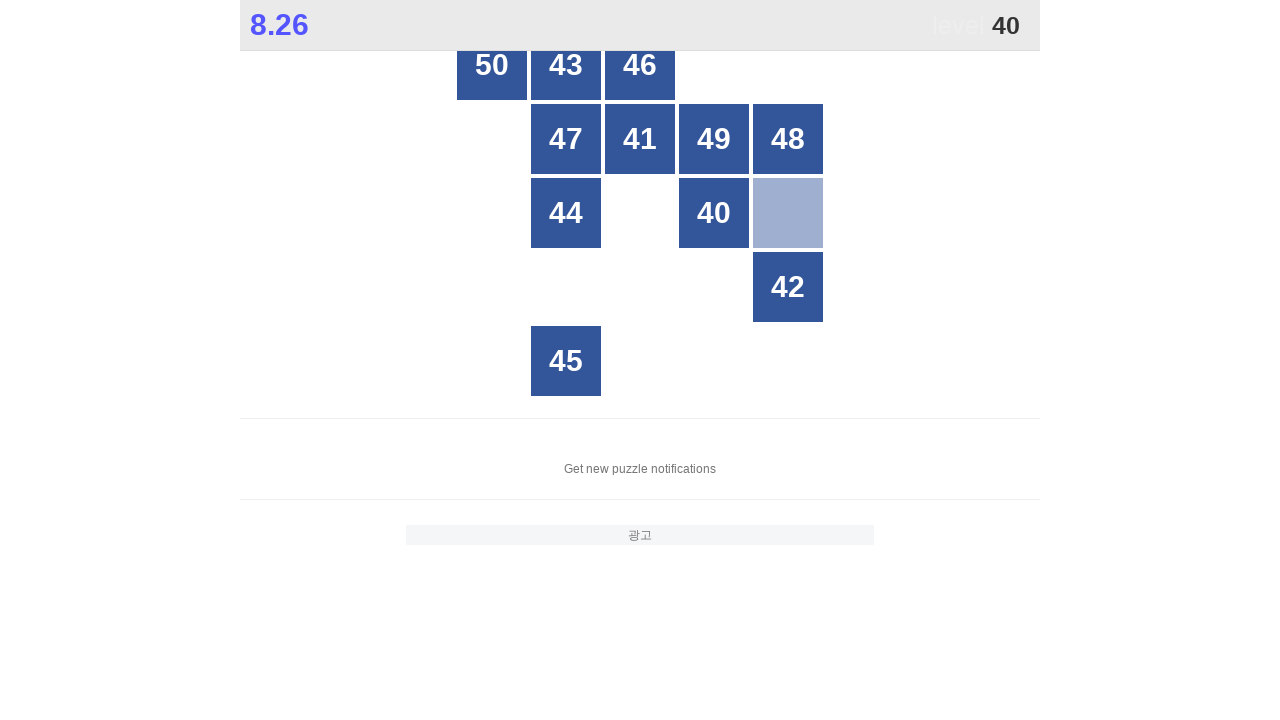

Clicked button with number 40 at (714, 213) on //div[text()='40']
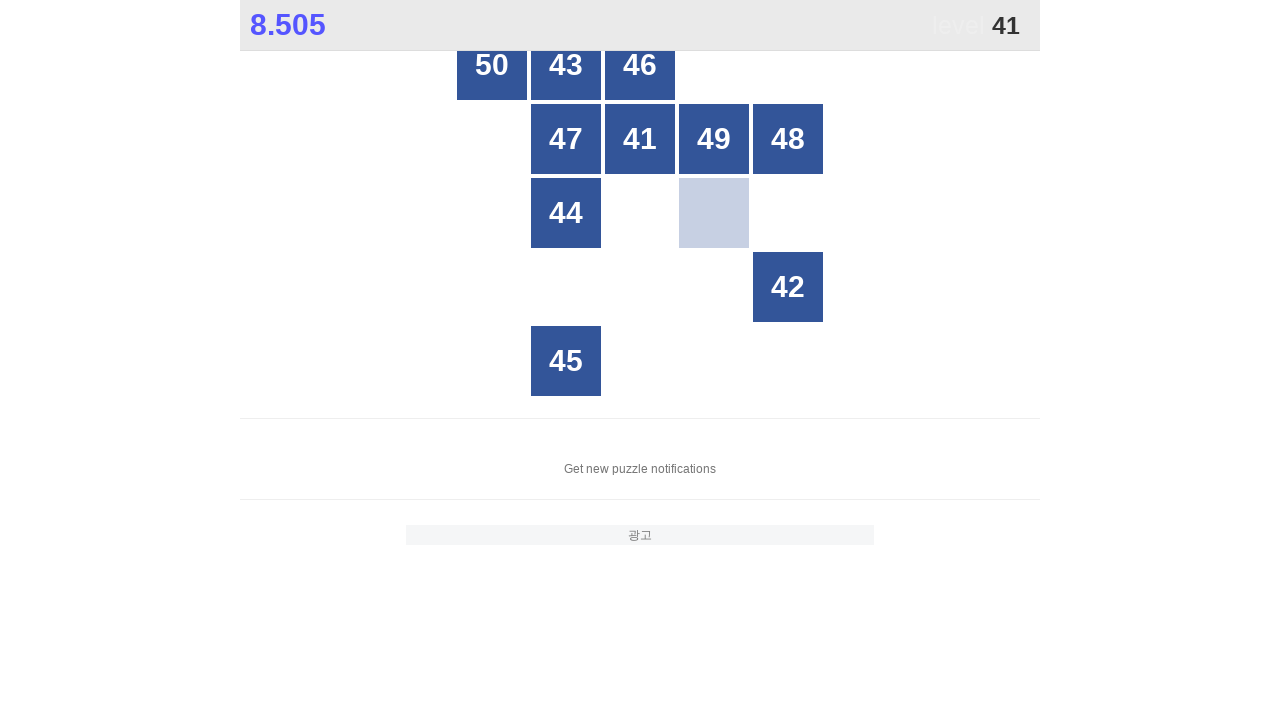

Clicked button with number 41 at (640, 139) on //div[text()='41']
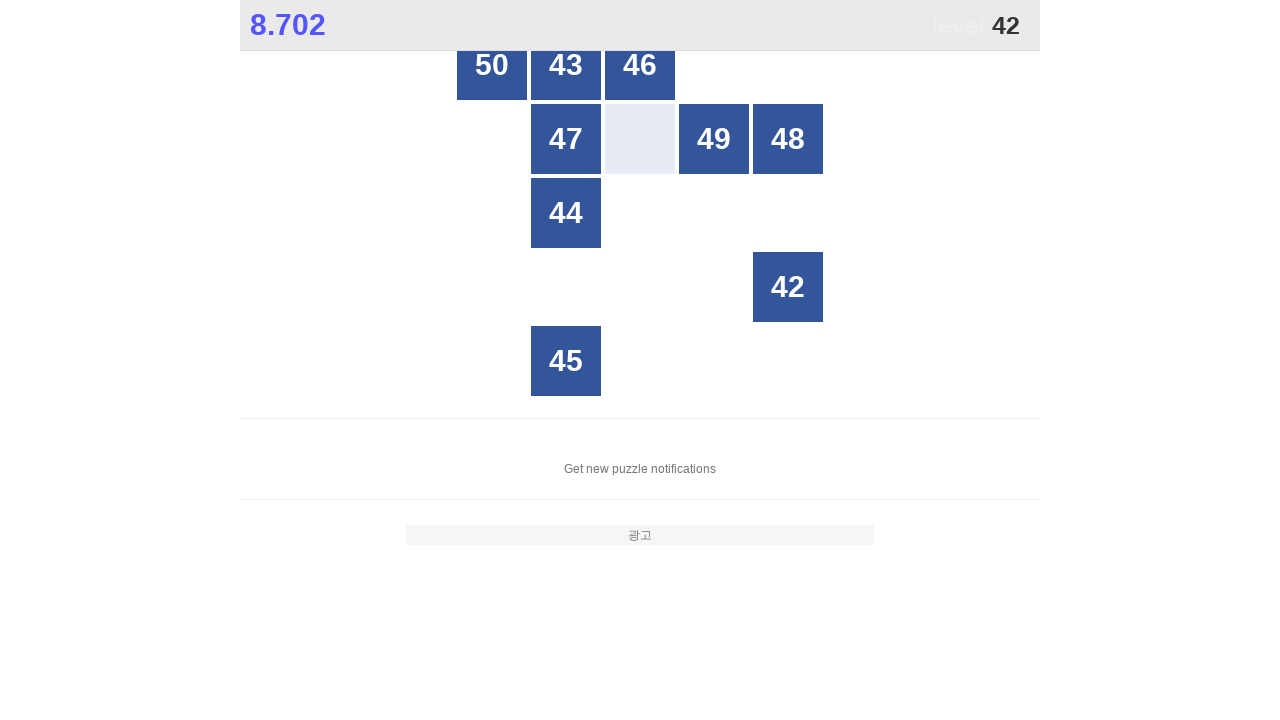

Clicked button with number 42 at (788, 287) on //div[text()='42']
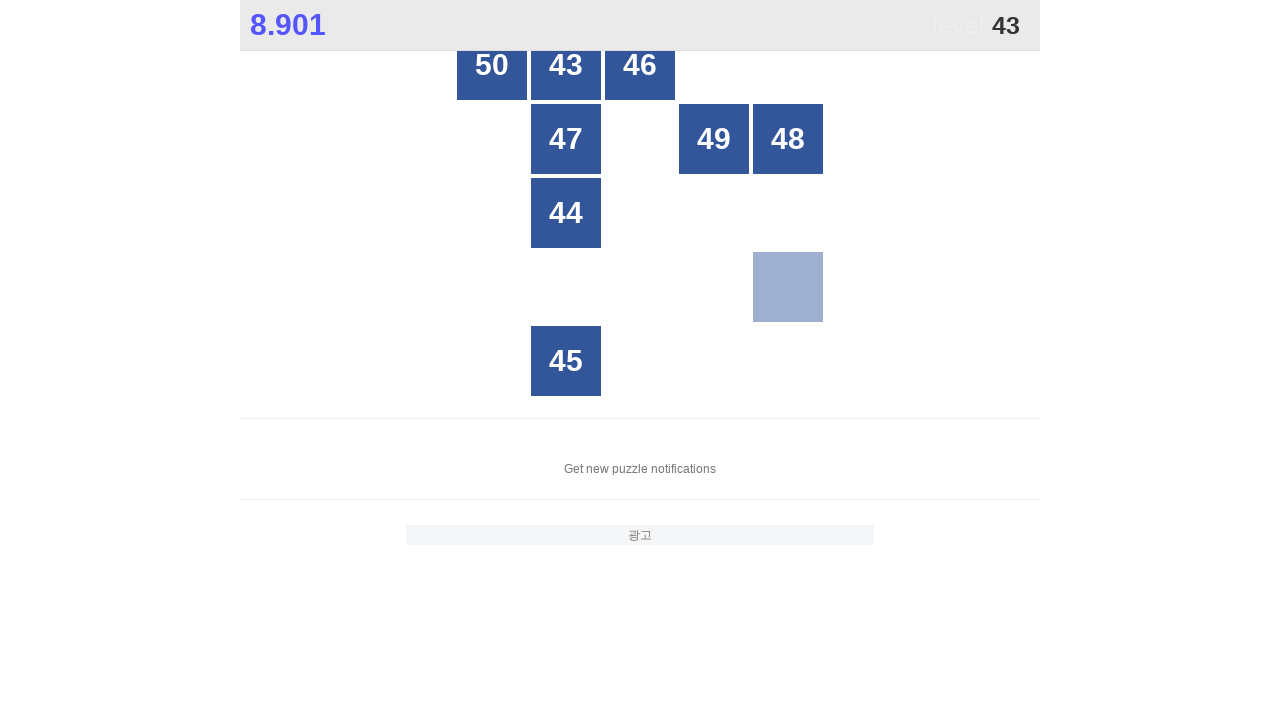

Clicked button with number 43 at (566, 65) on //div[text()='43']
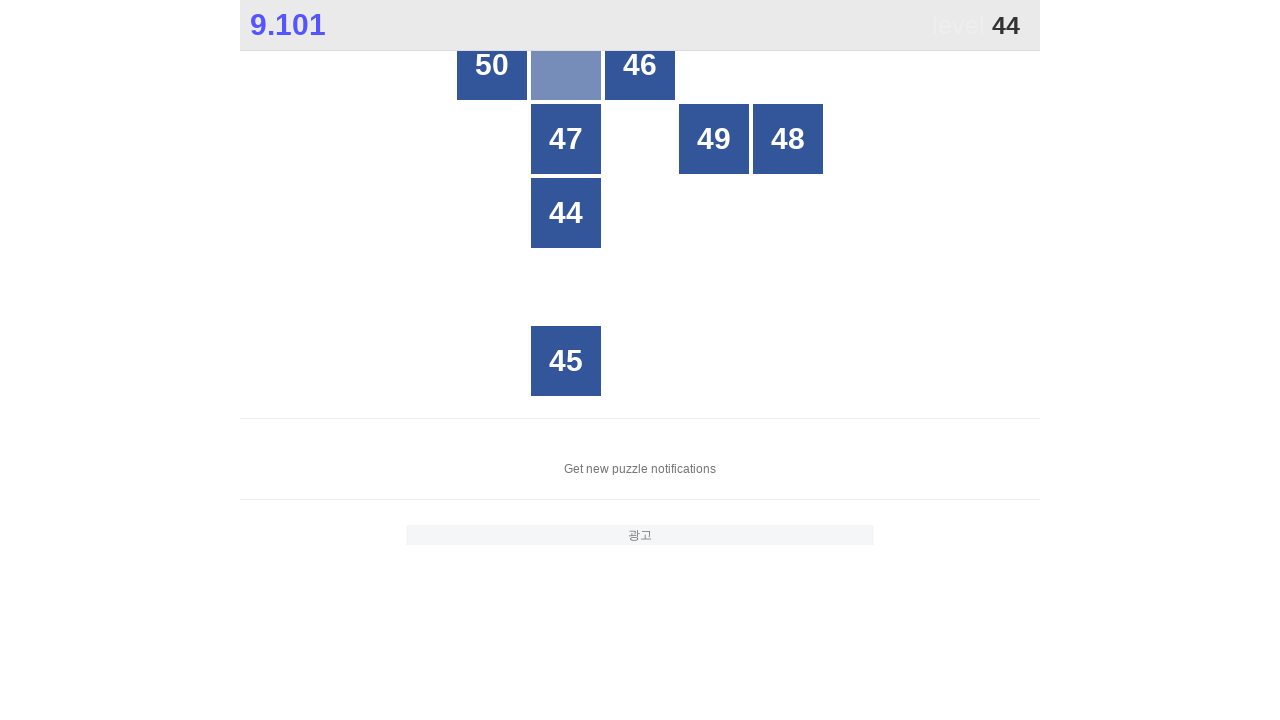

Clicked button with number 44 at (566, 213) on //div[text()='44']
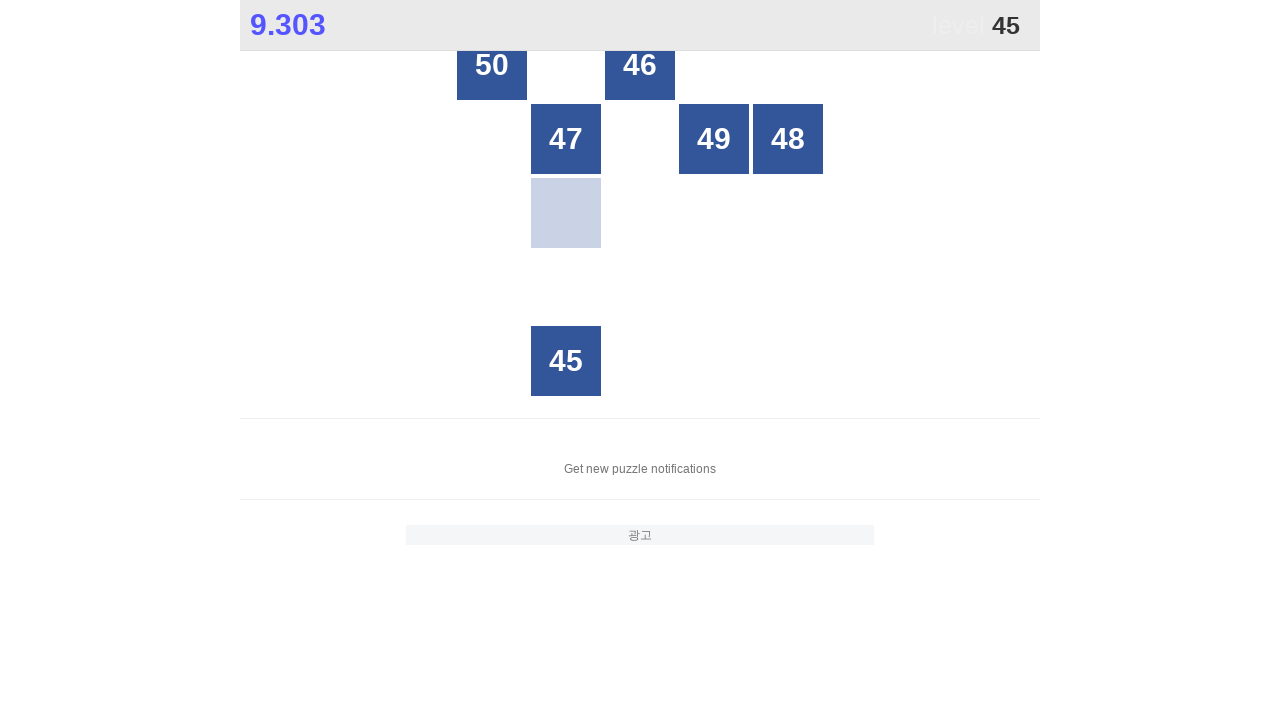

Clicked button with number 45 at (566, 361) on //div[text()='45']
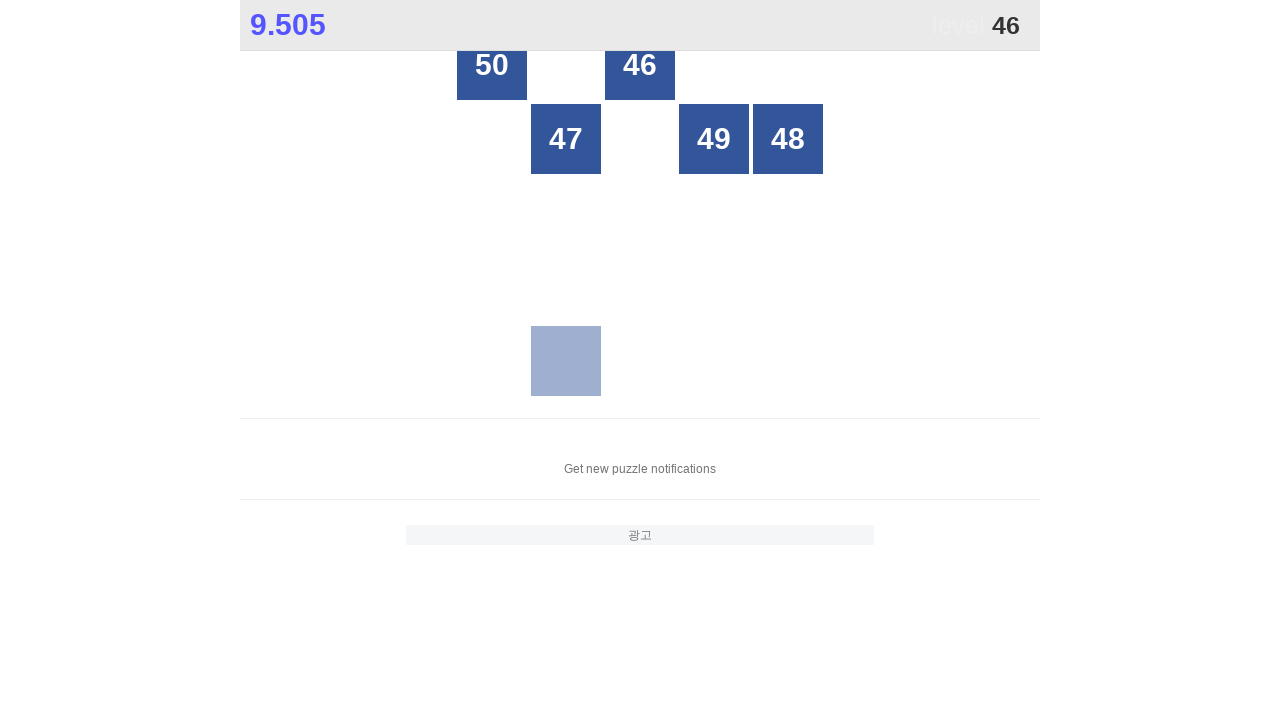

Clicked button with number 46 at (640, 65) on //div[text()='46']
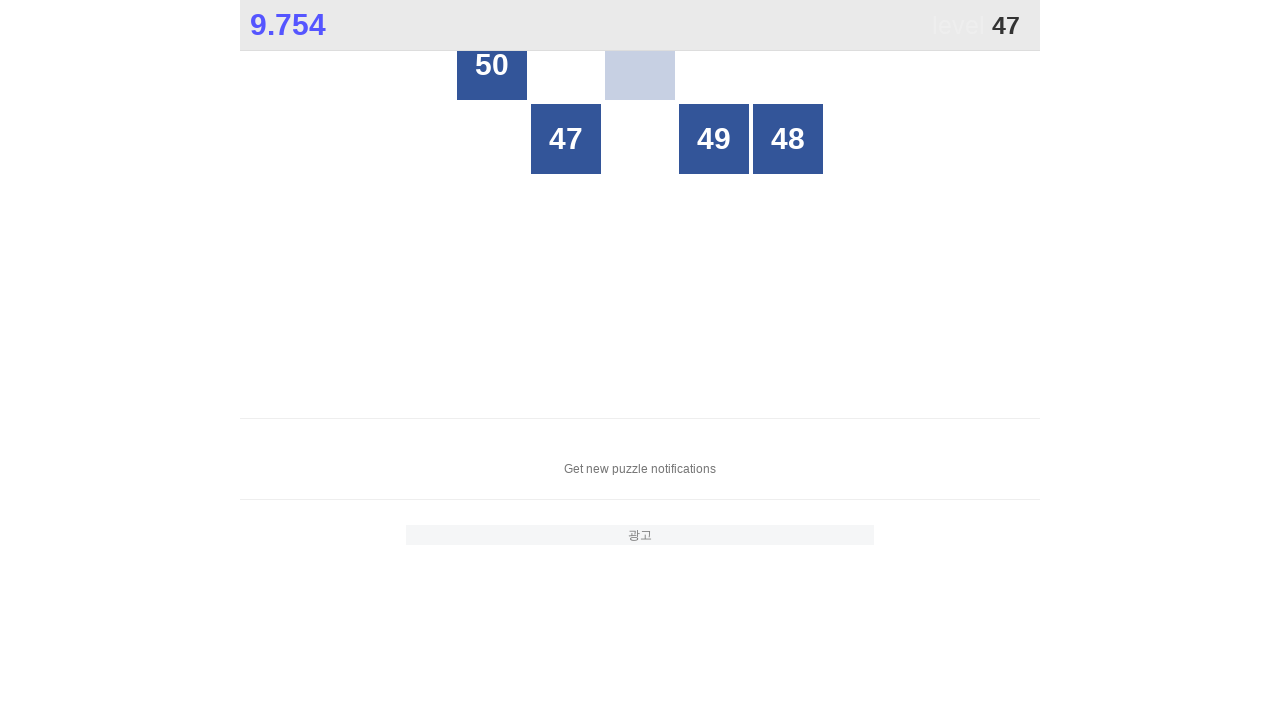

Clicked button with number 47 at (566, 139) on //div[text()='47']
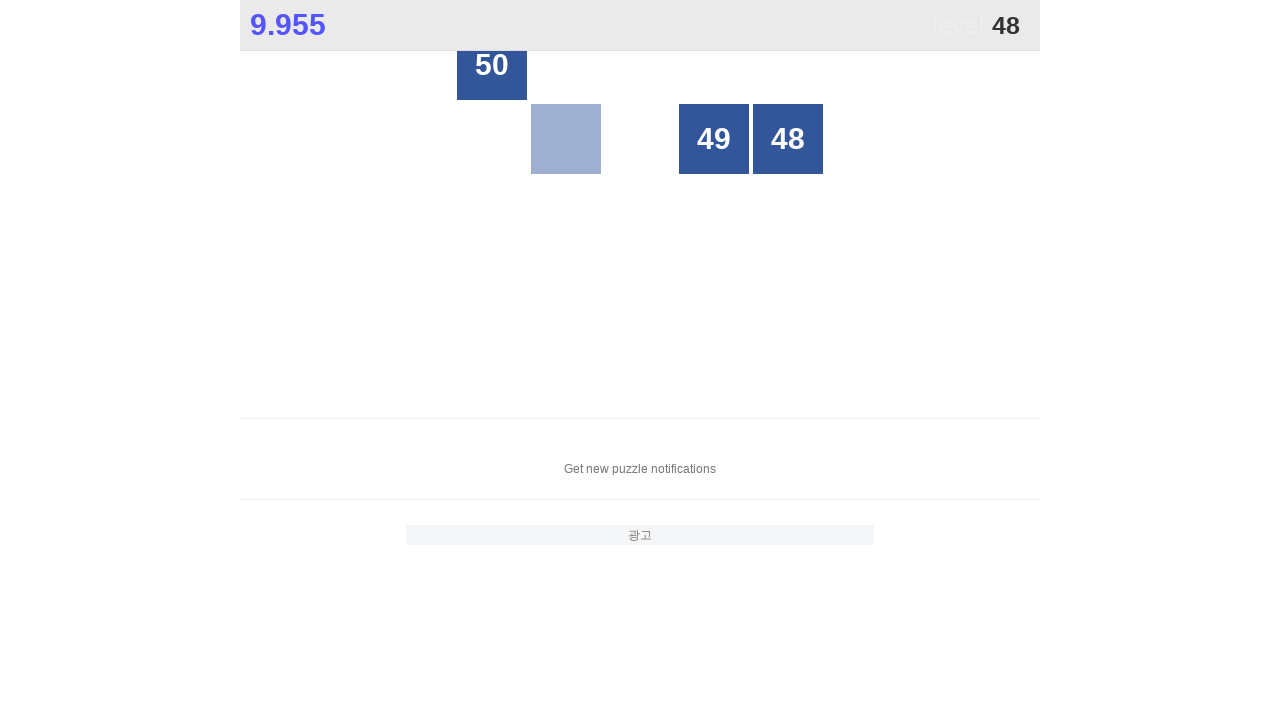

Clicked button with number 48 at (788, 139) on //div[text()='48']
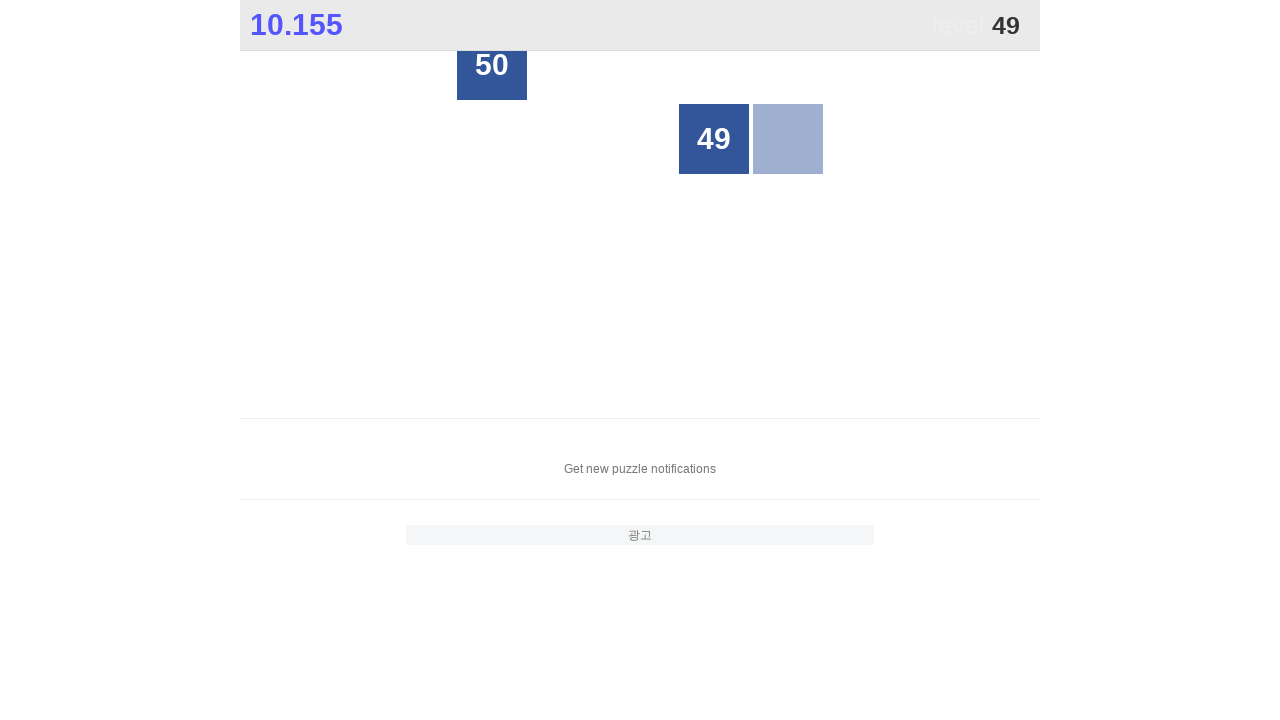

Clicked button with number 49 at (714, 139) on //div[text()='49']
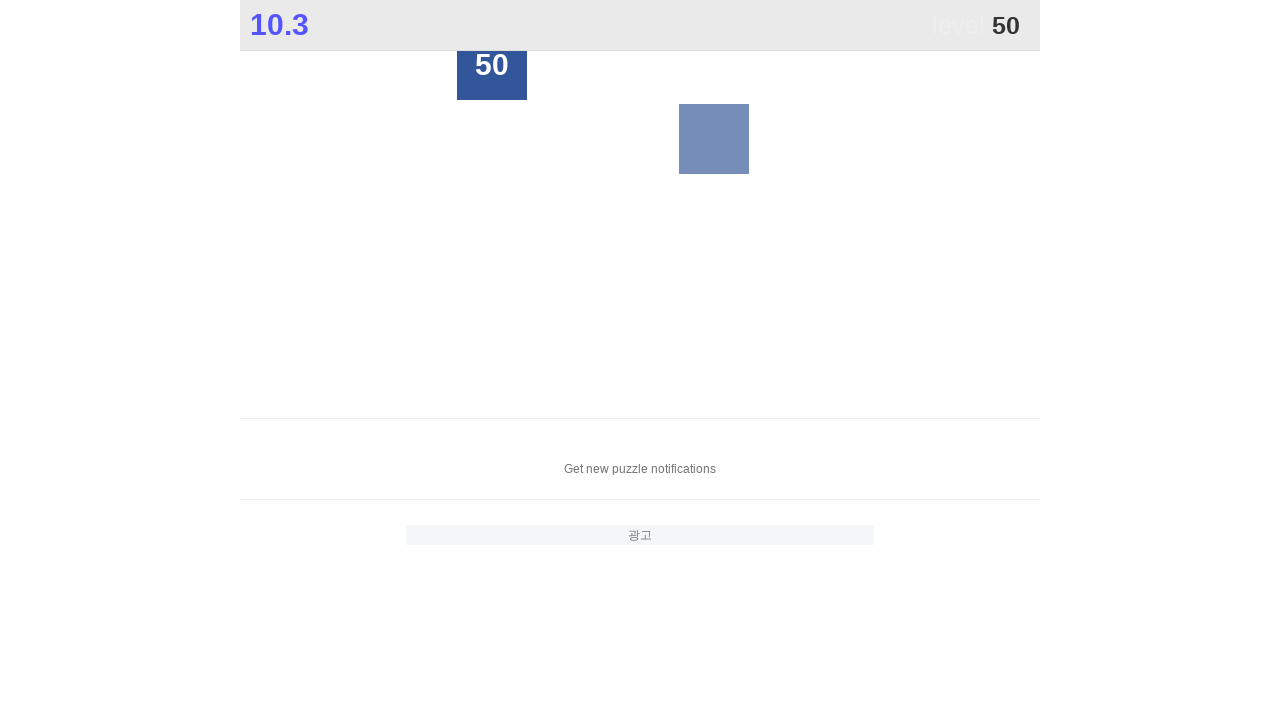

Clicked button with number 50 at (492, 65) on //div[text()='50']
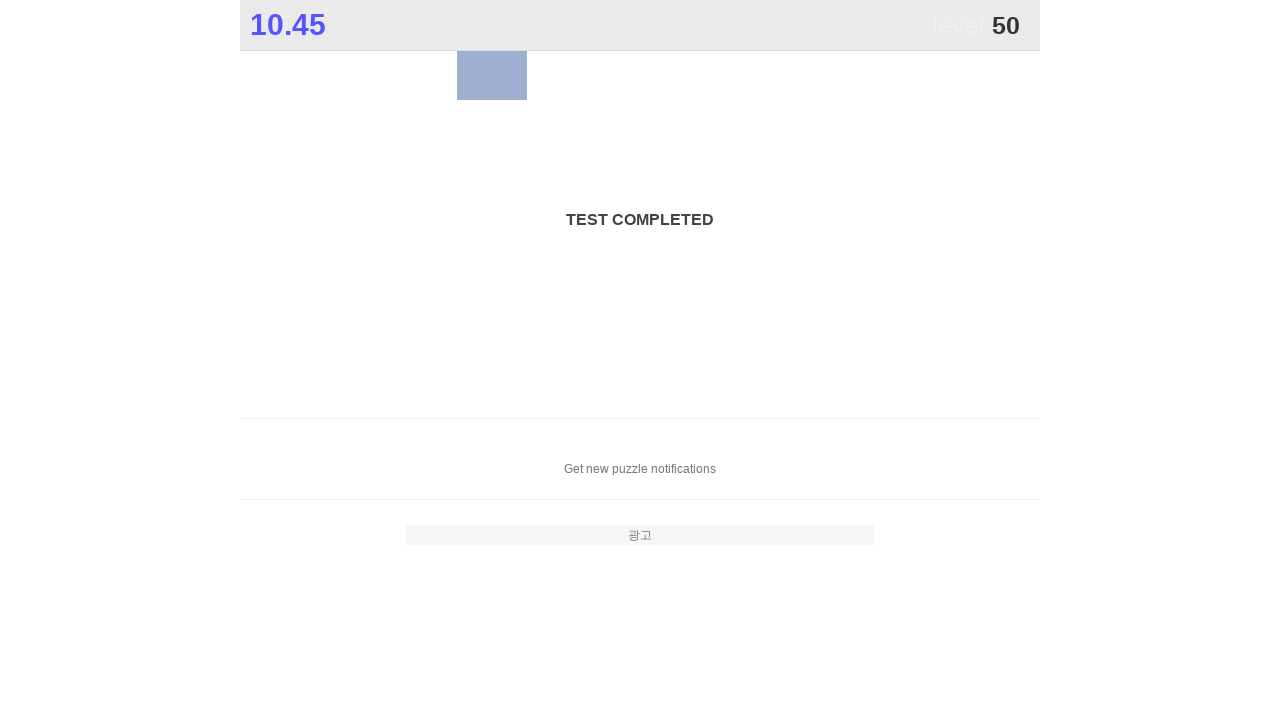

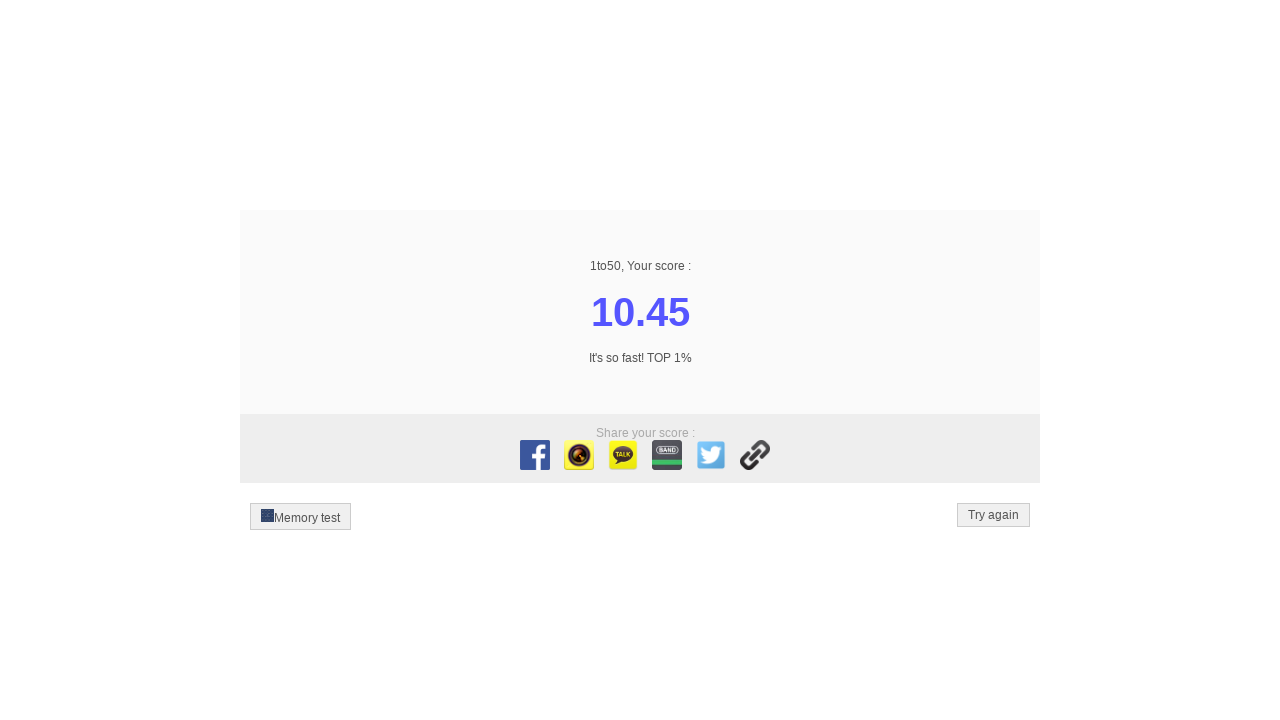